Navigates through a paginated quotes website, waiting for quotes to load on each page and clicking the "Next" button to traverse all pages until no more pages exist.

Starting URL: https://quotes.toscrape.com/js/

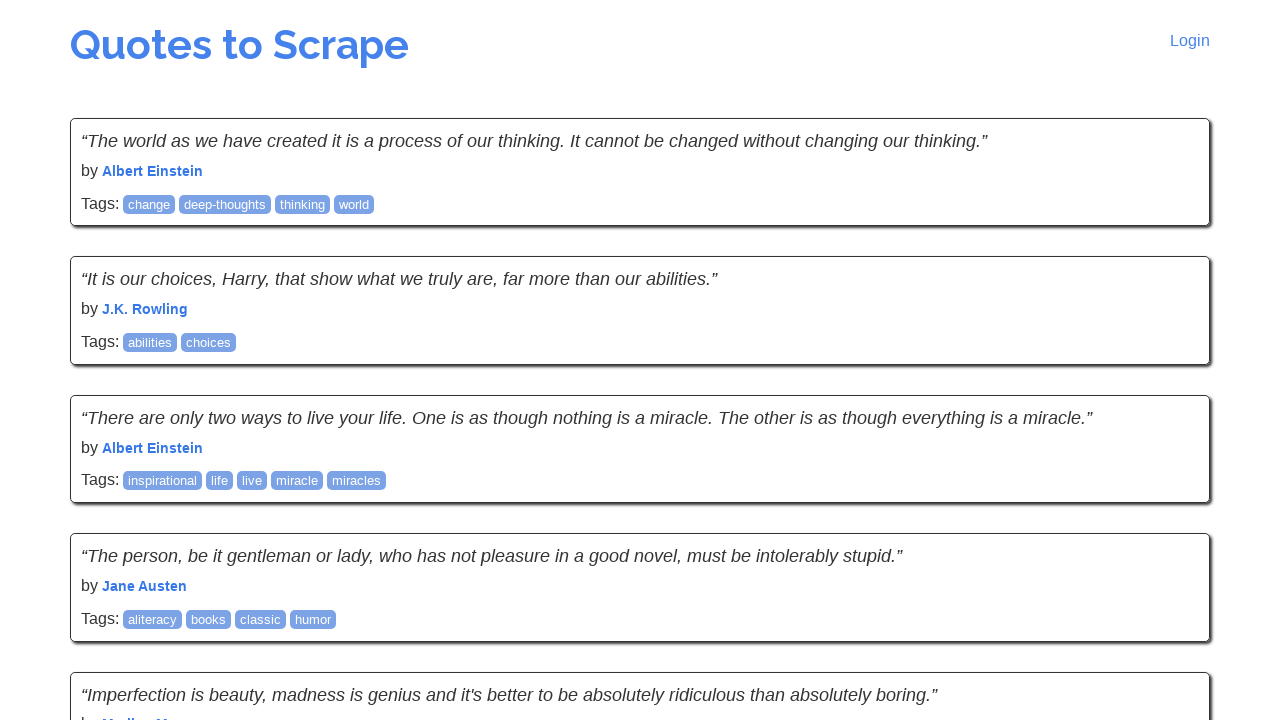

Waited for quote elements to load on the page
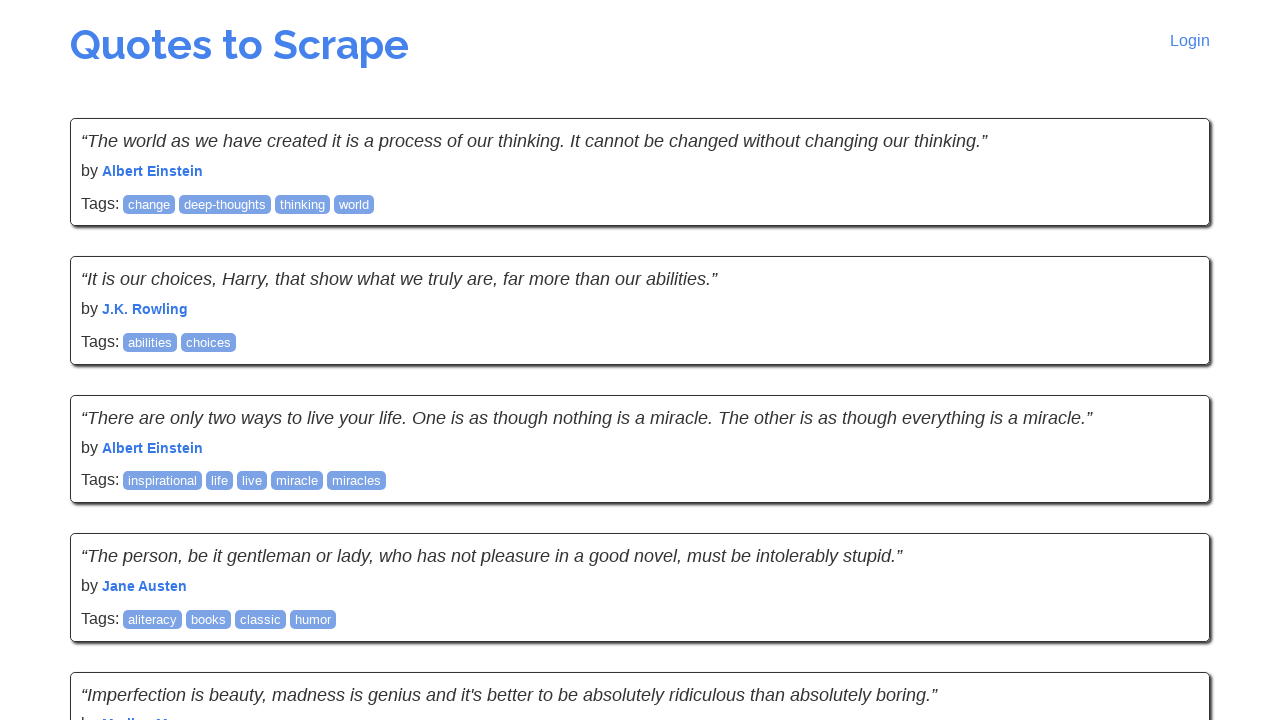

Waited for quotes to be visible on current page
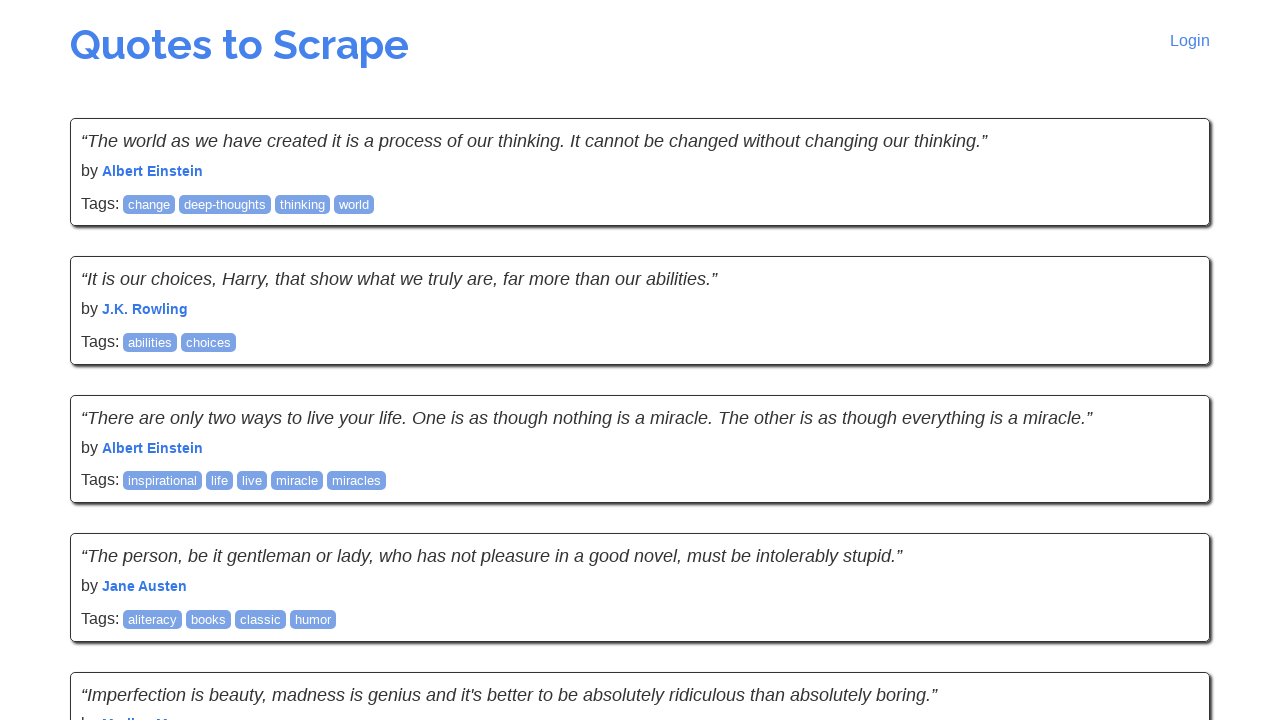

Located the Next button
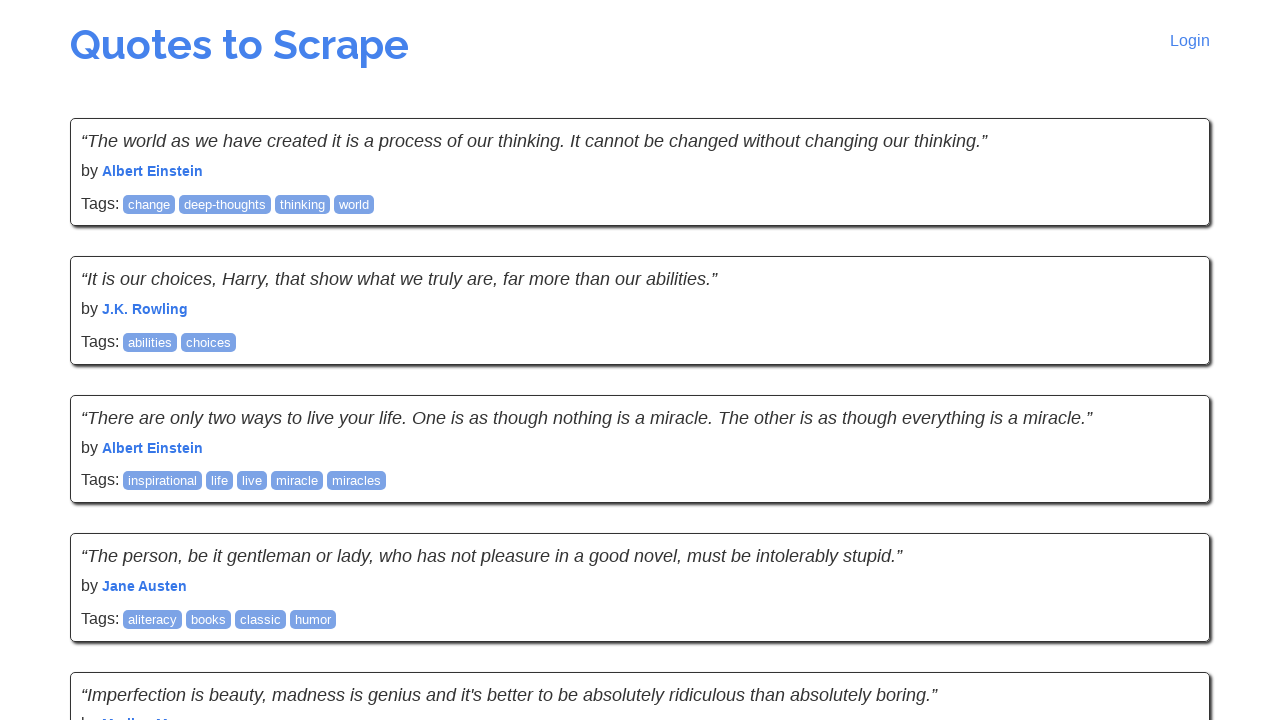

Clicked the Next button to navigate to the next page at (1168, 541) on li.next > a
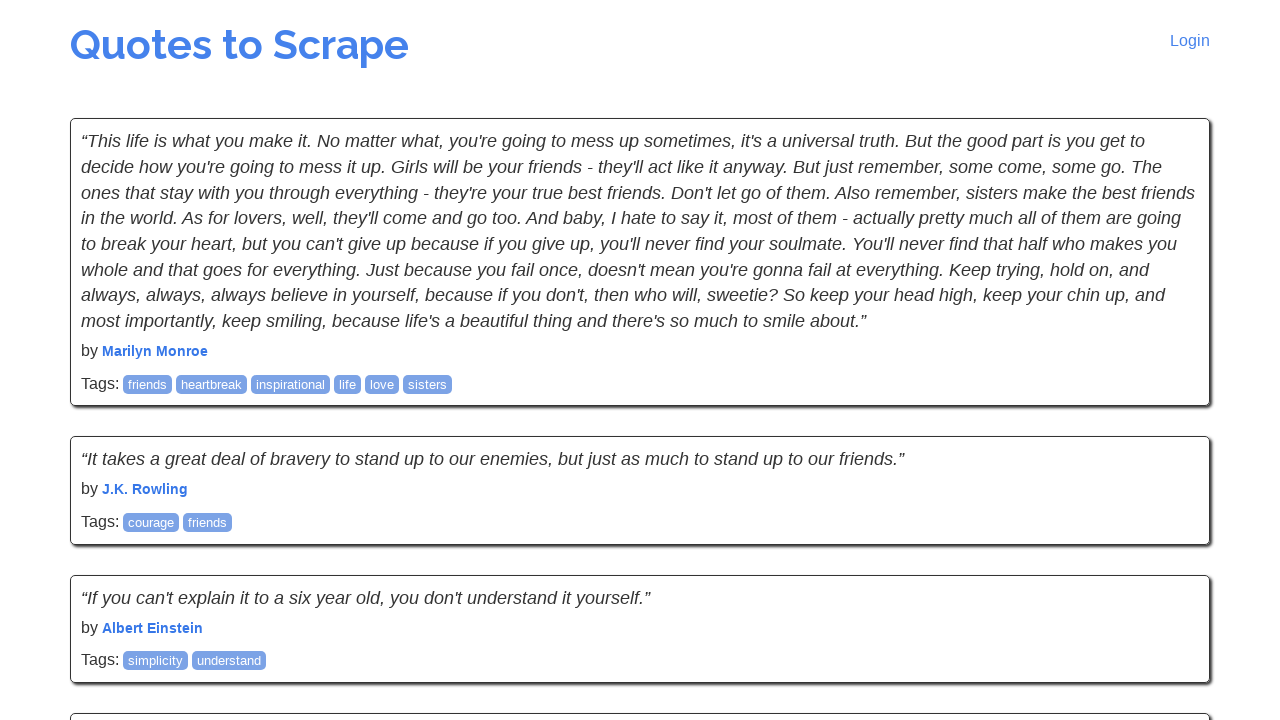

Waited for the next page to load
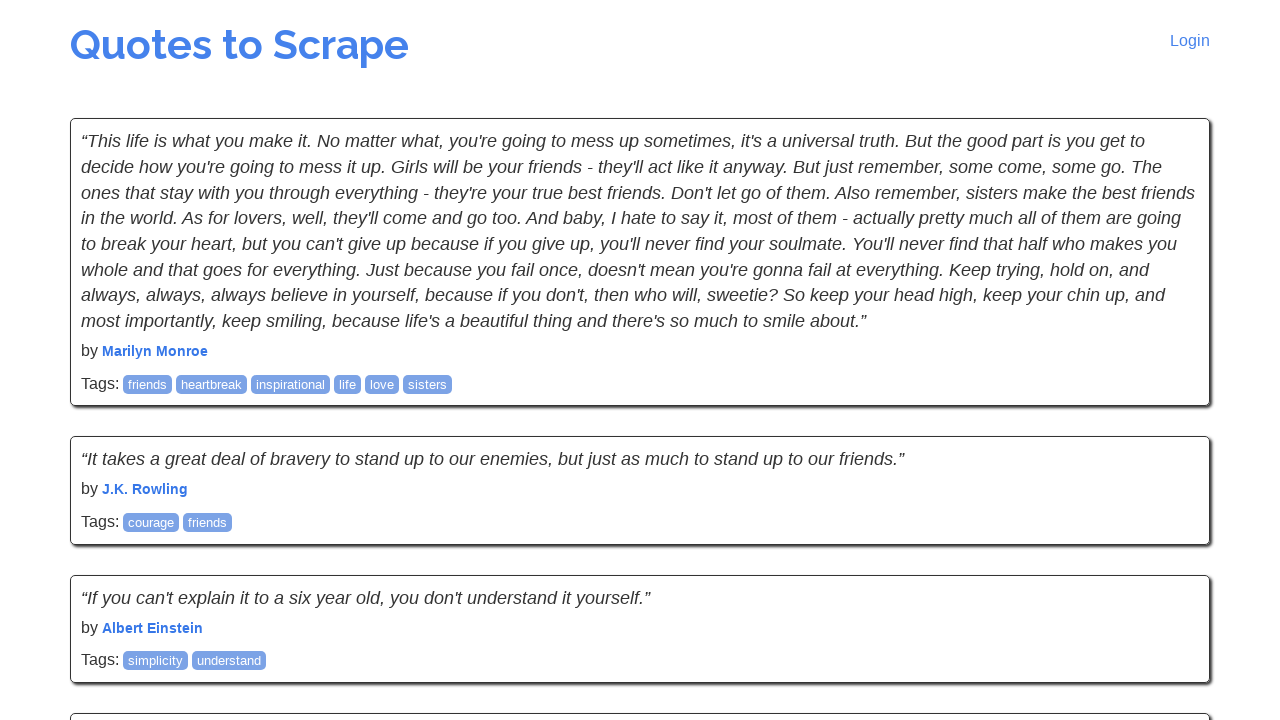

Waited for quotes to be visible on current page
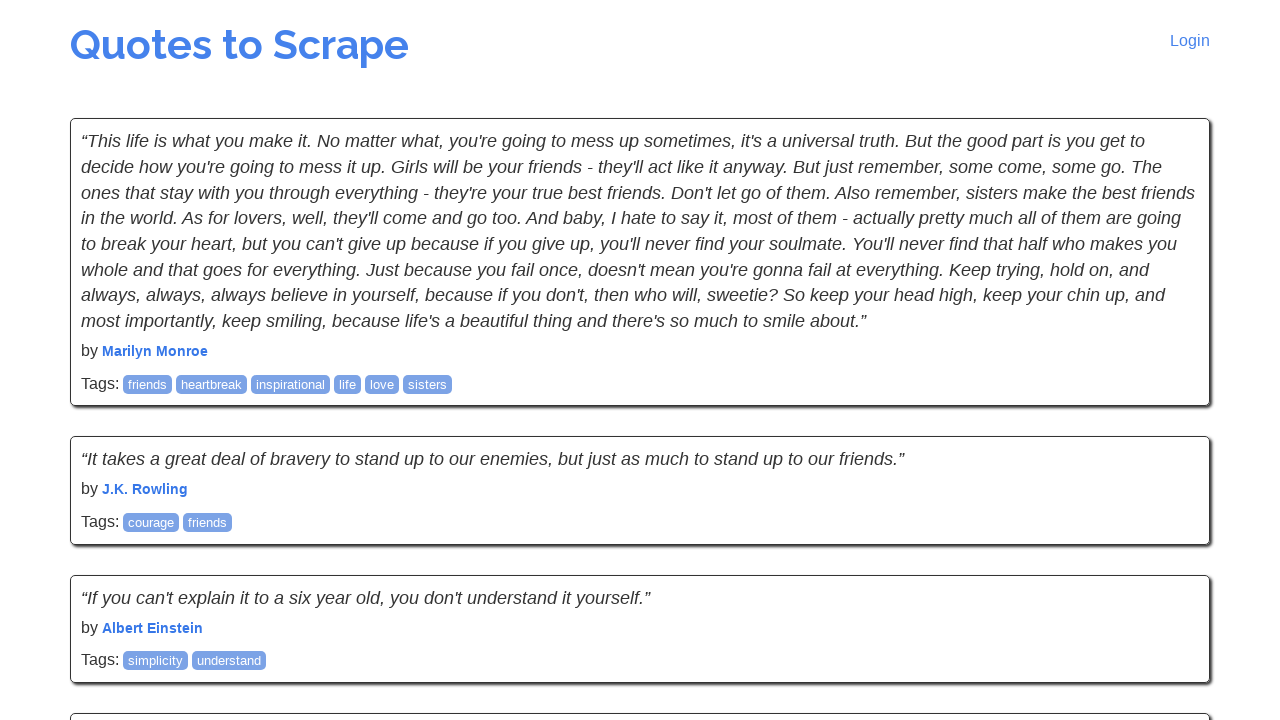

Located the Next button
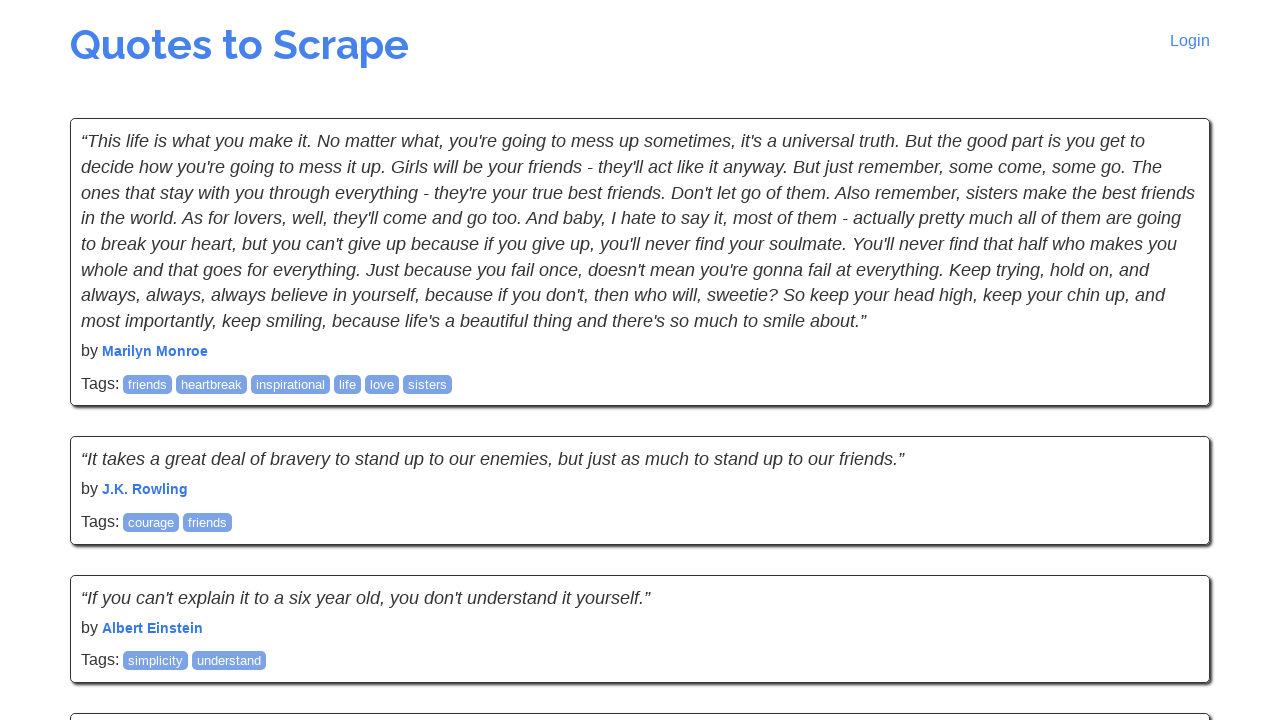

Clicked the Next button to navigate to the next page at (1168, 542) on li.next > a
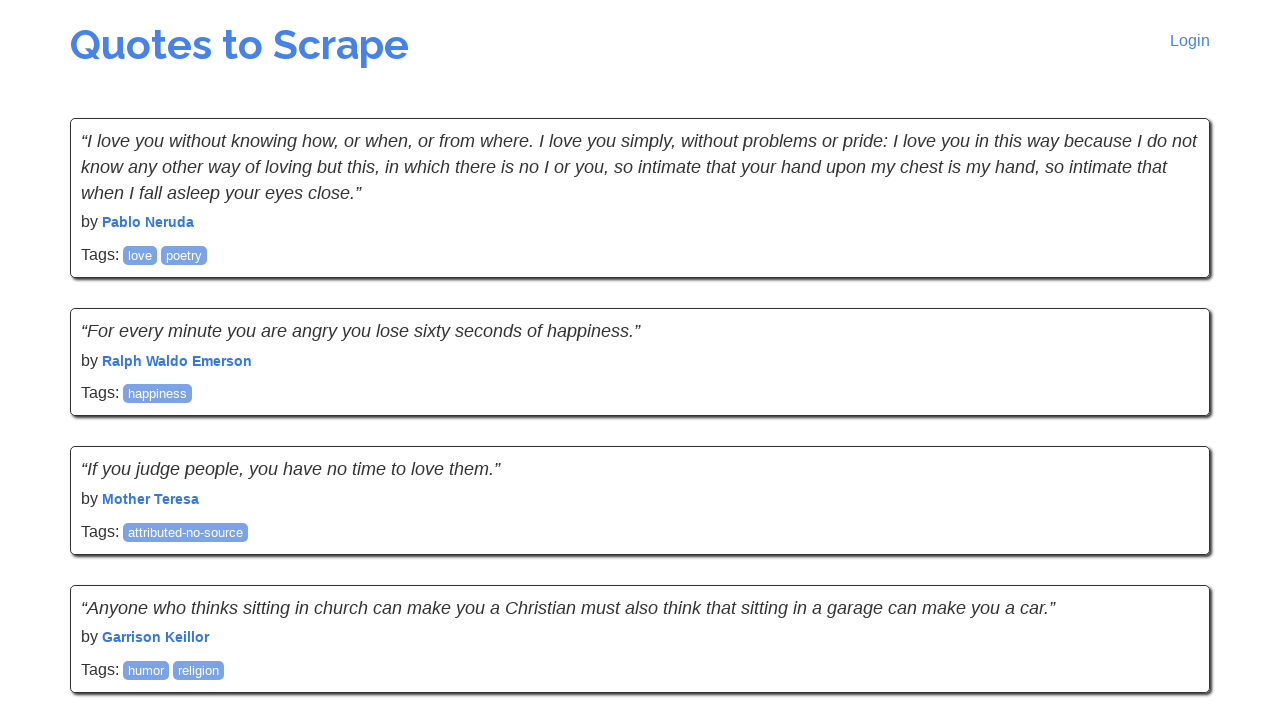

Waited for the next page to load
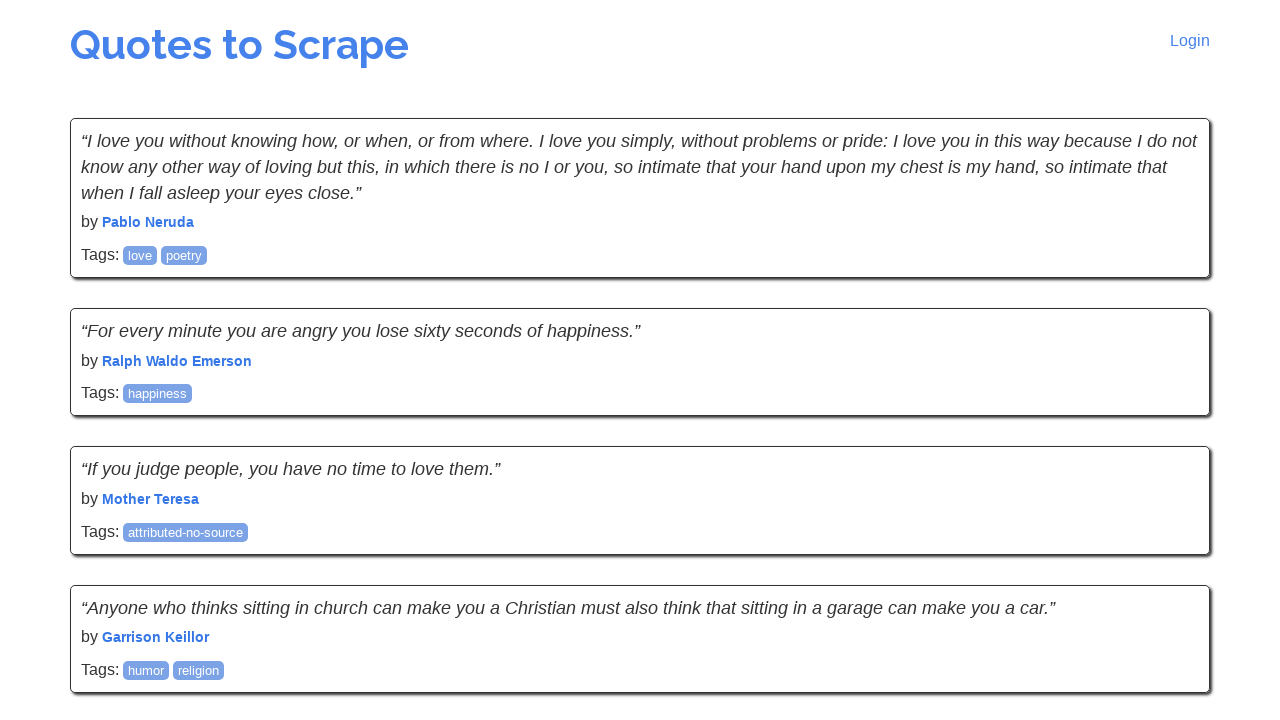

Waited for quotes to be visible on current page
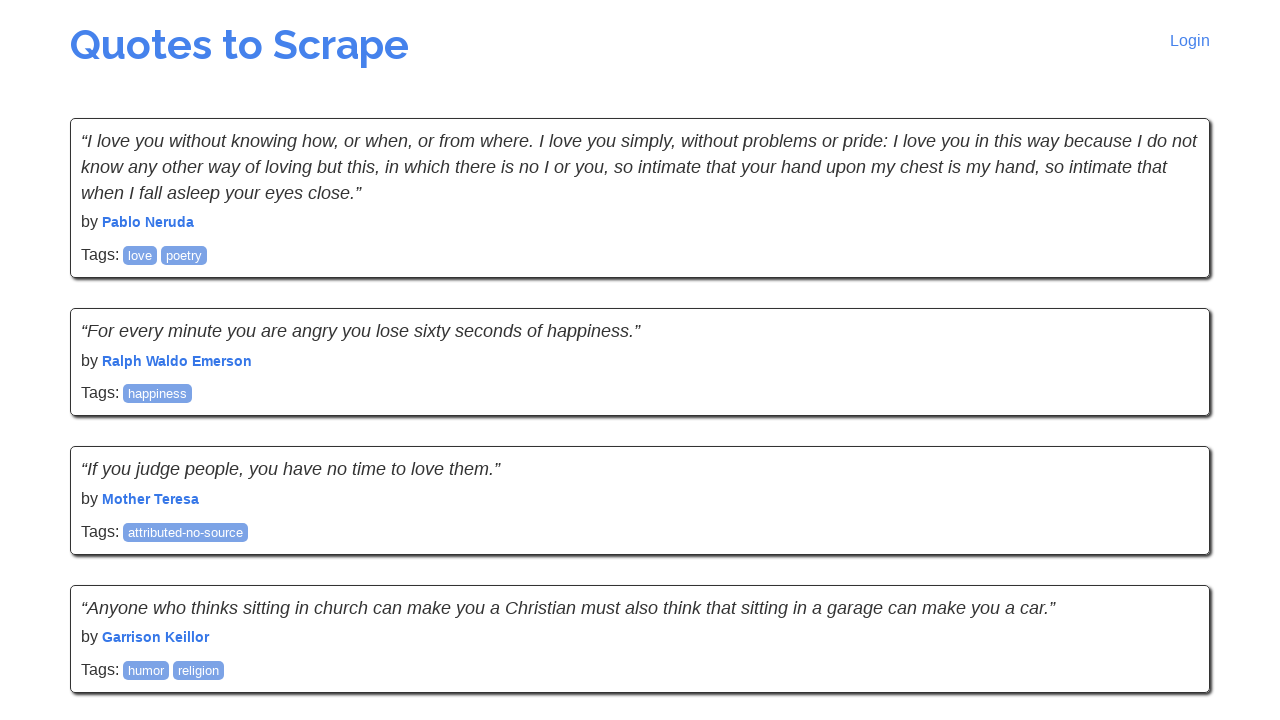

Located the Next button
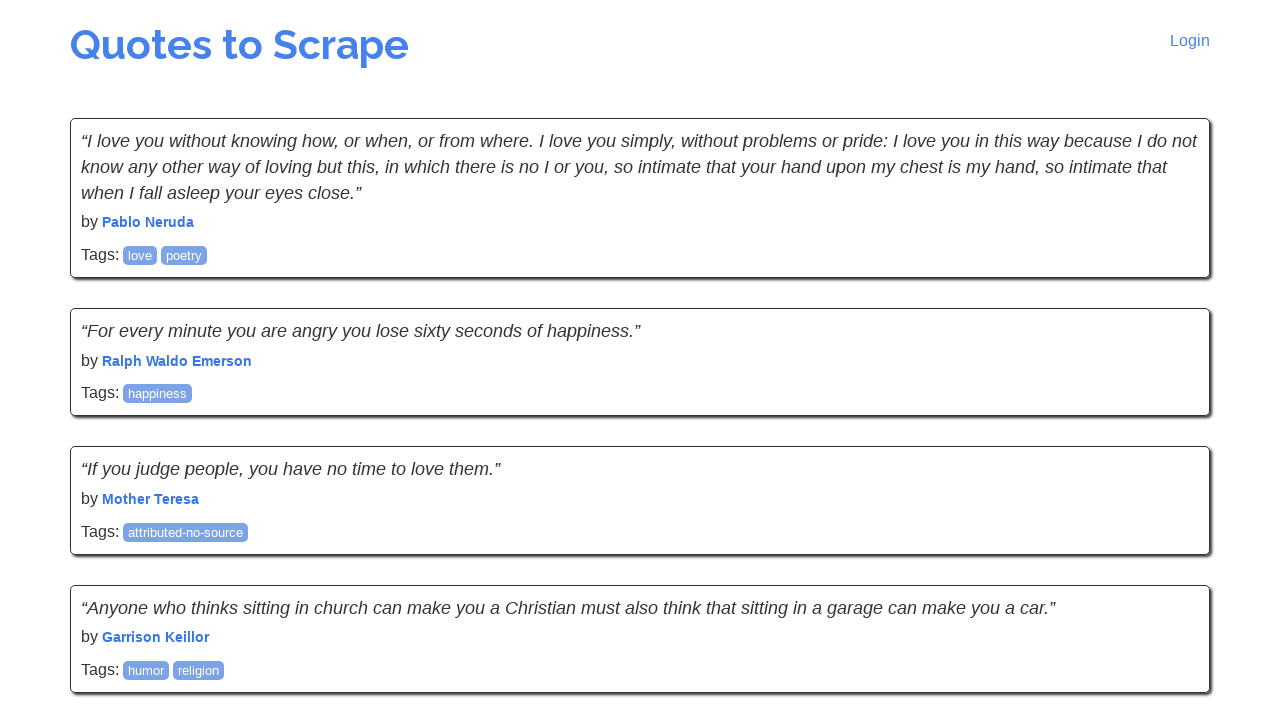

Clicked the Next button to navigate to the next page at (1168, 542) on li.next > a
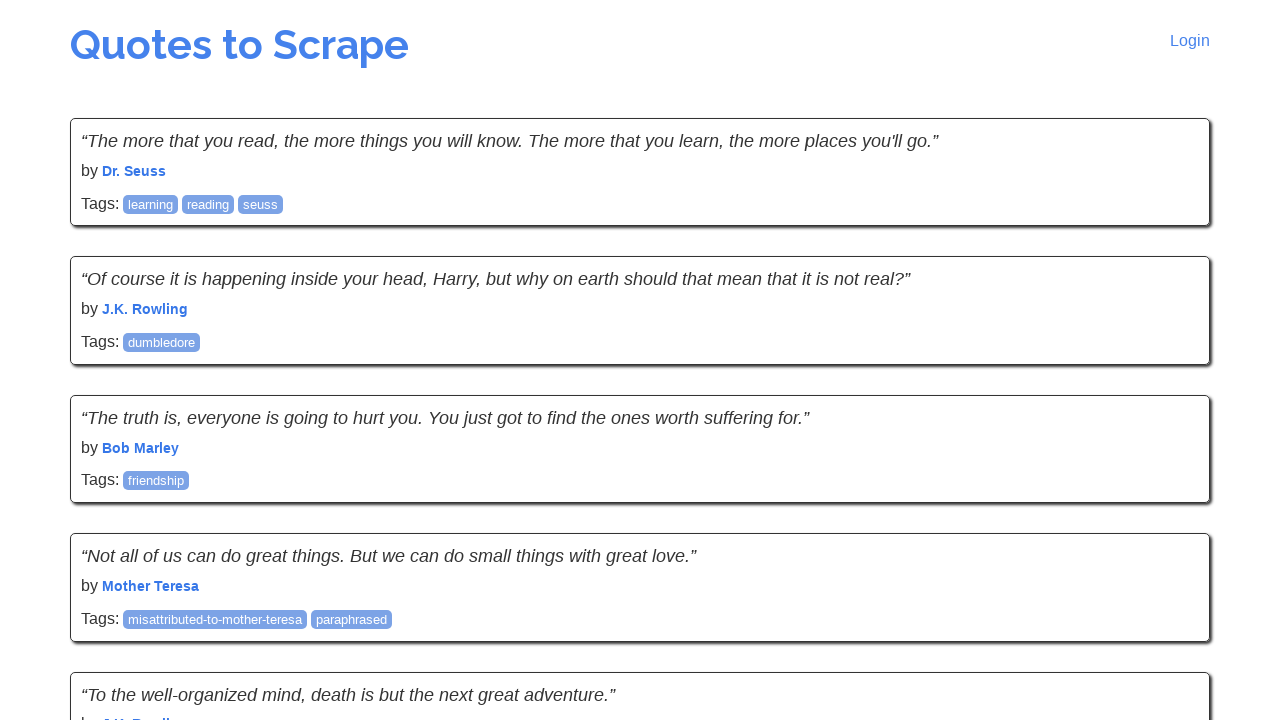

Waited for the next page to load
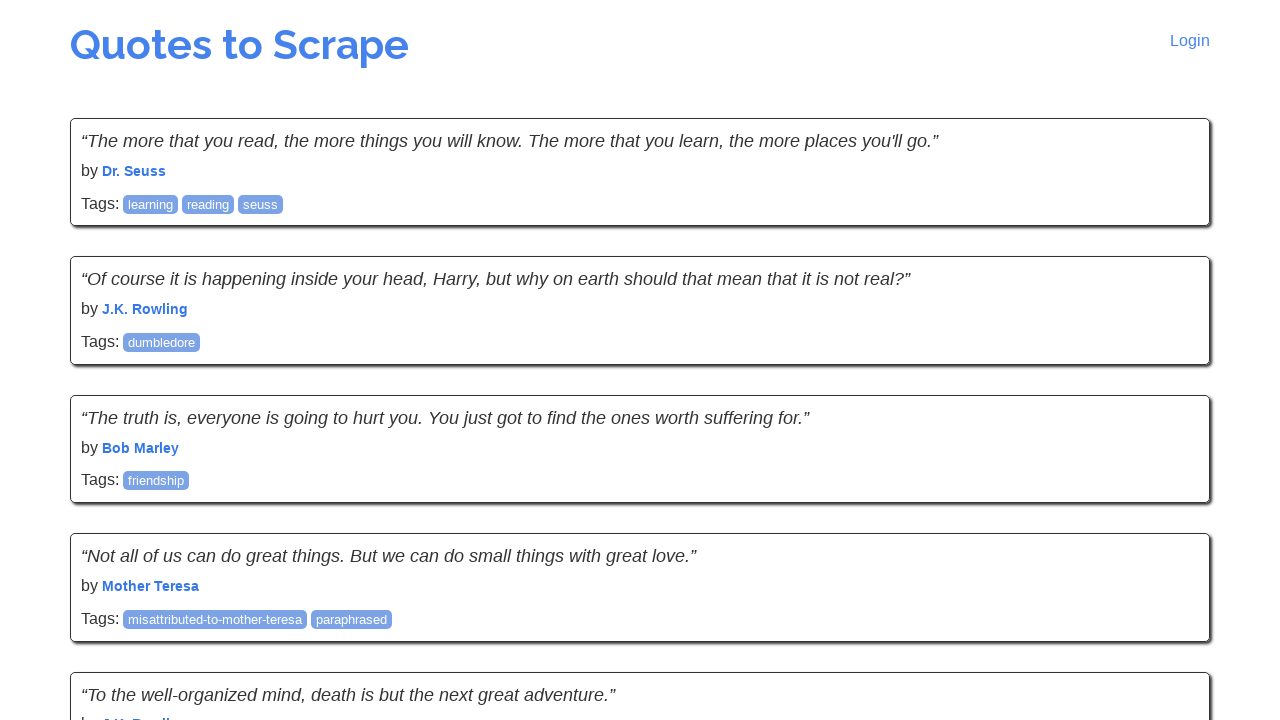

Waited for quotes to be visible on current page
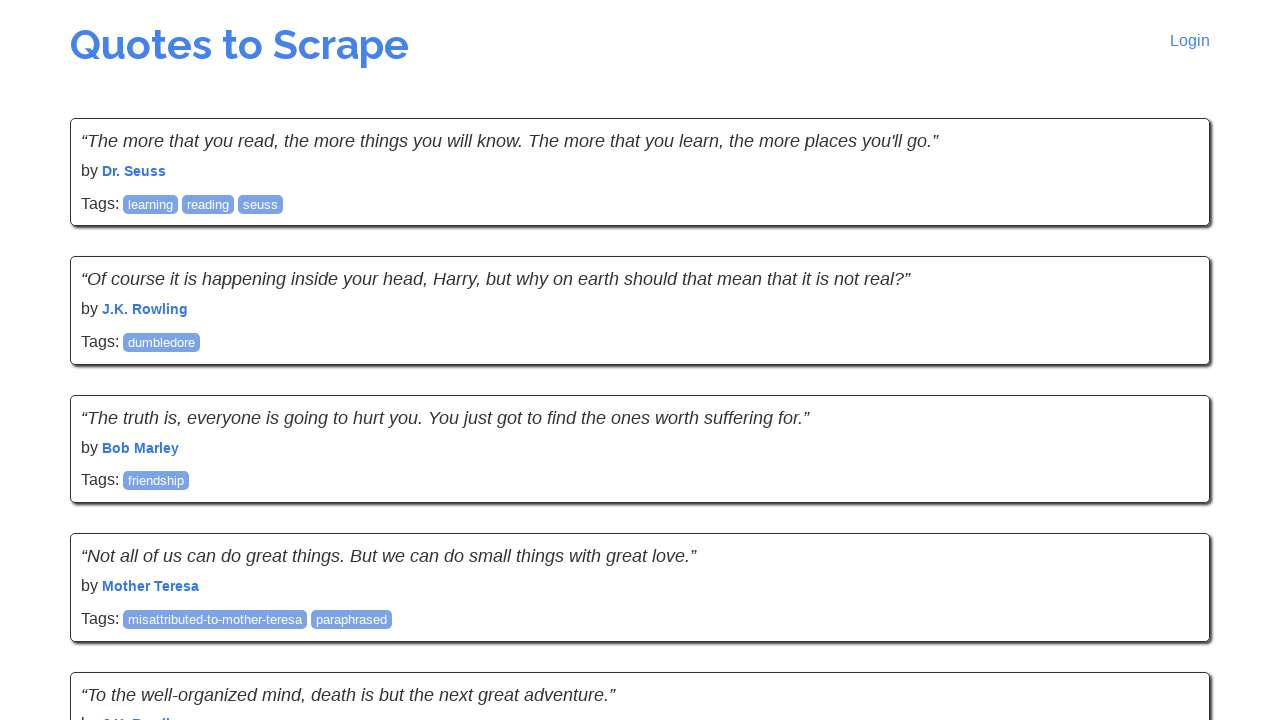

Located the Next button
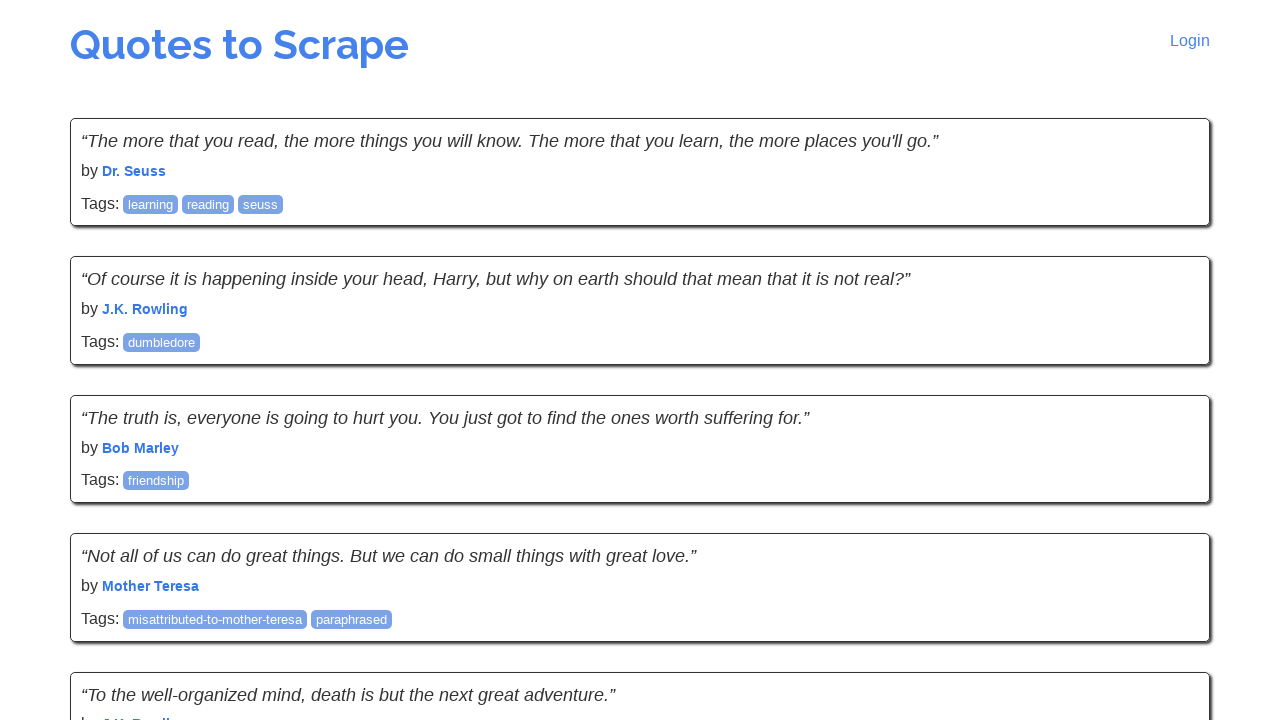

Clicked the Next button to navigate to the next page at (1168, 541) on li.next > a
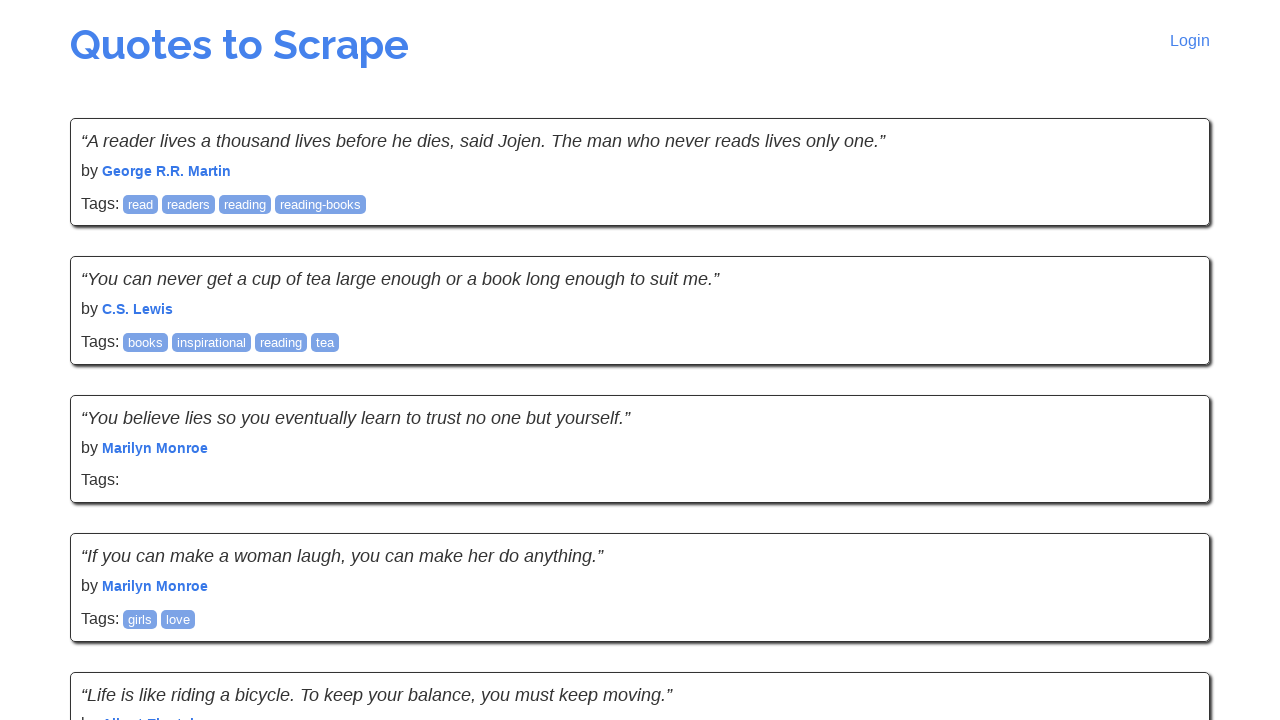

Waited for the next page to load
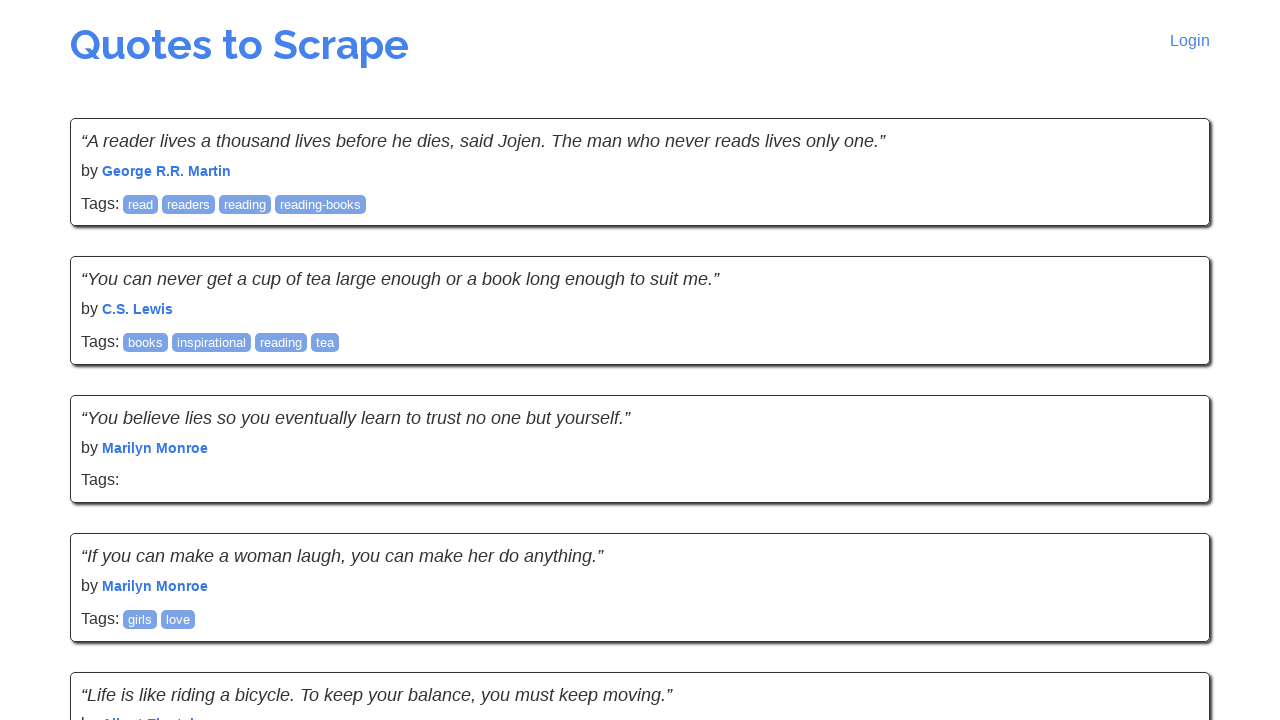

Waited for quotes to be visible on current page
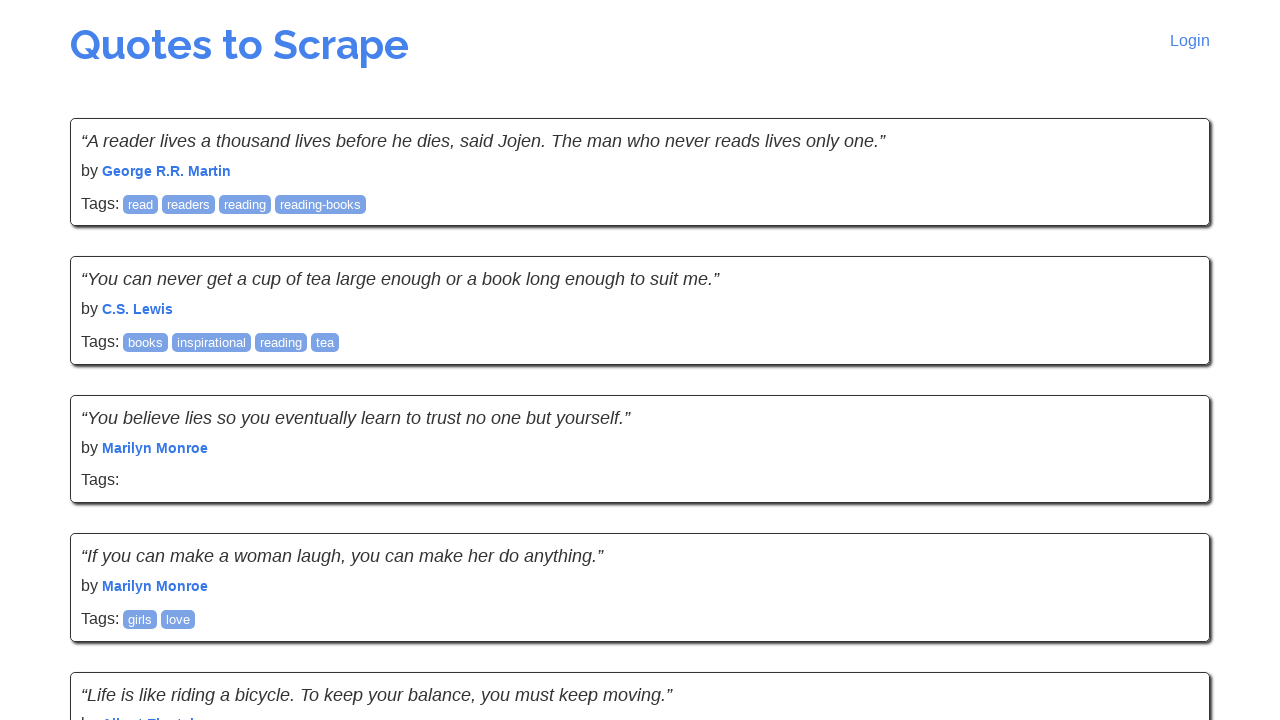

Located the Next button
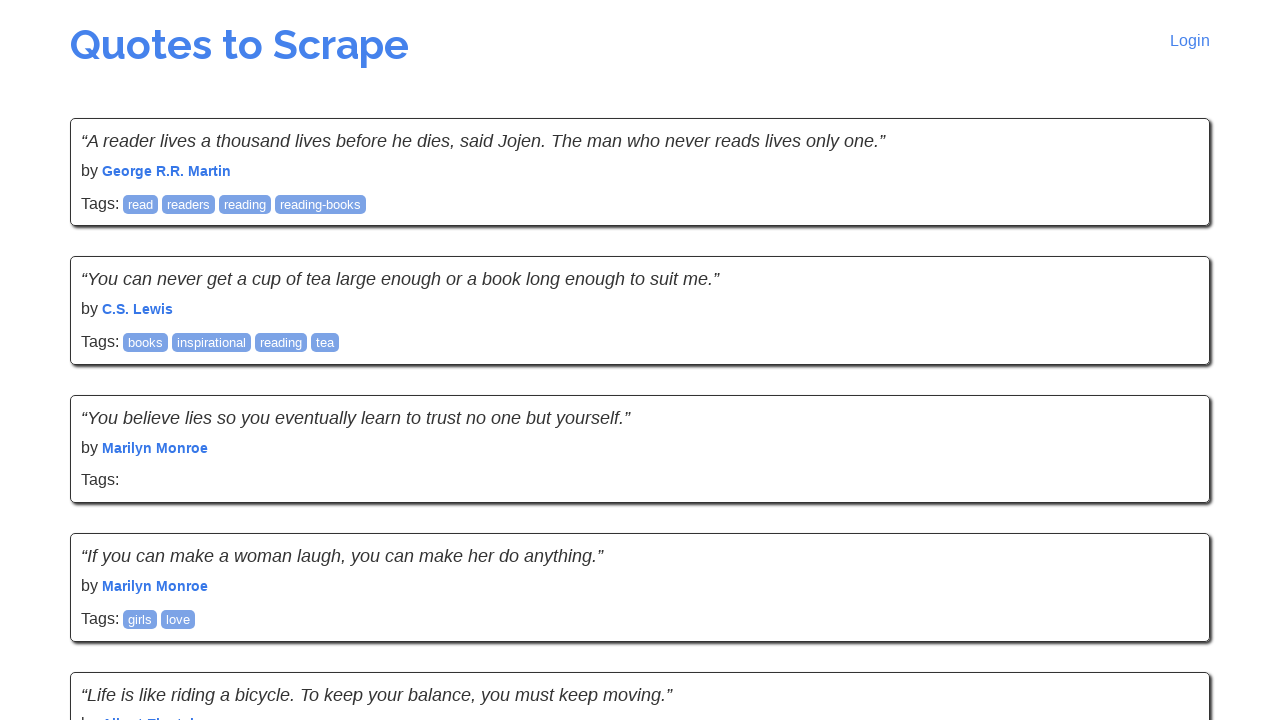

Clicked the Next button to navigate to the next page at (1168, 541) on li.next > a
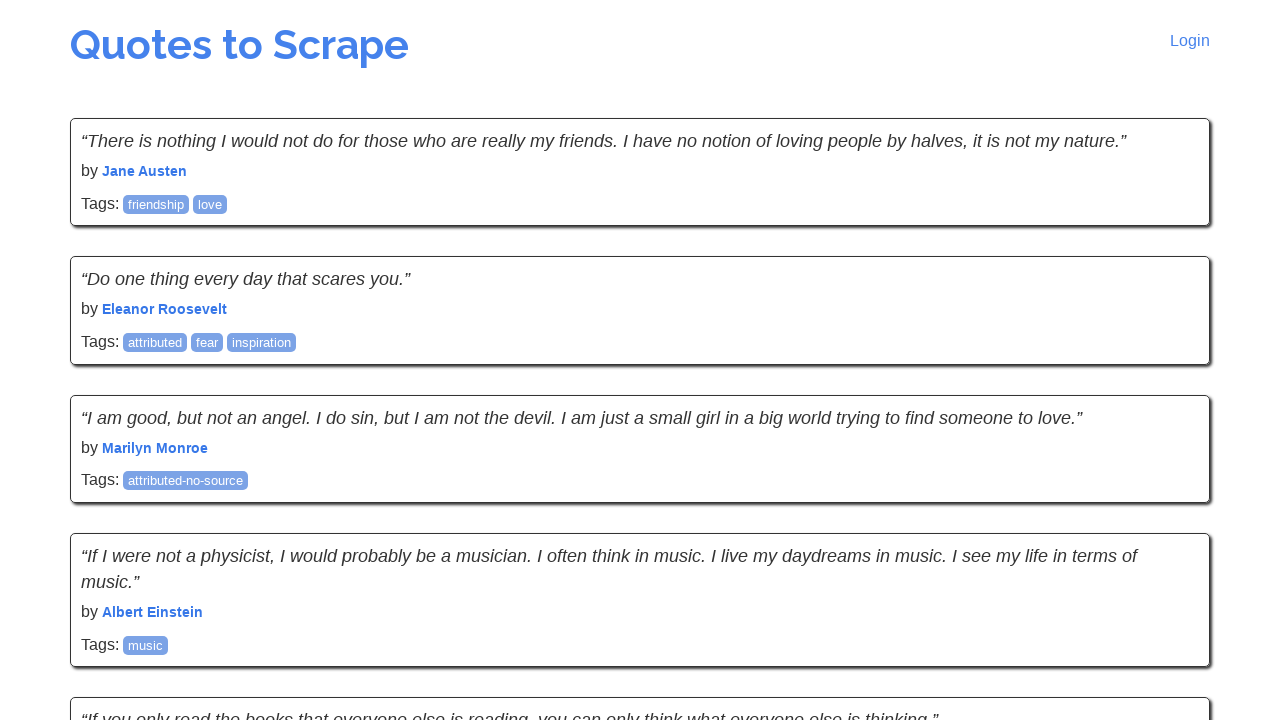

Waited for the next page to load
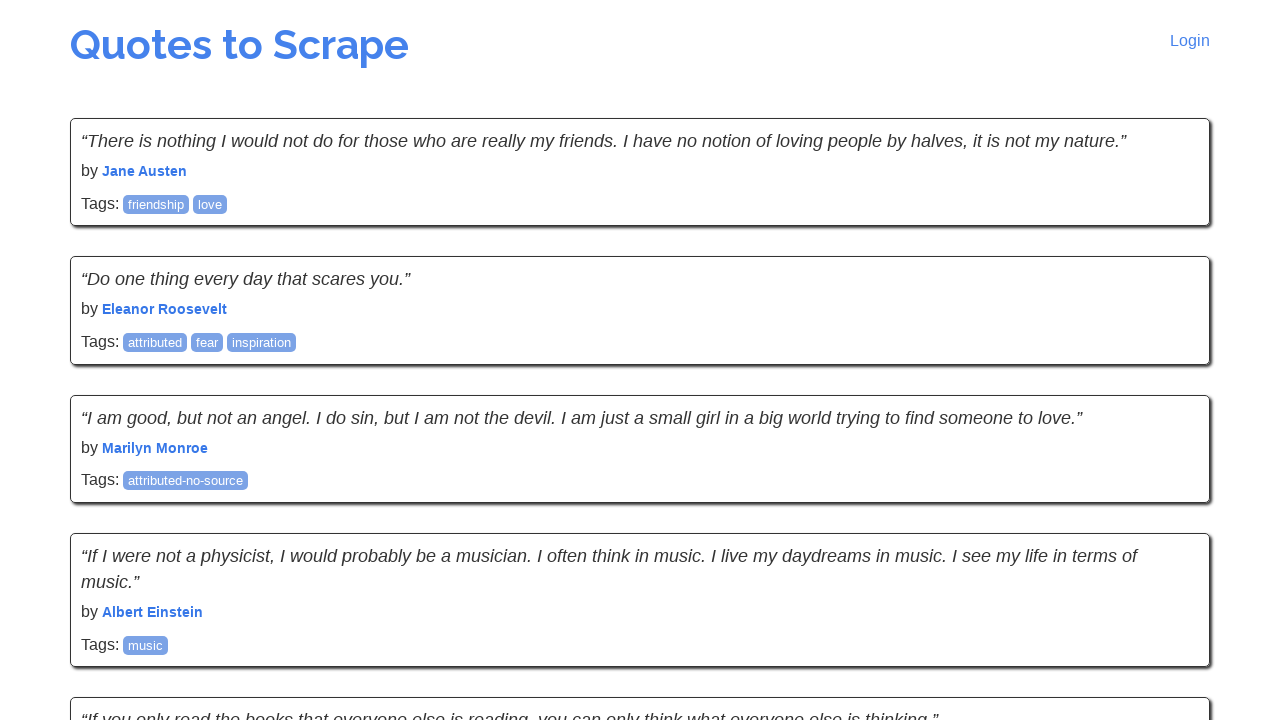

Waited for quotes to be visible on current page
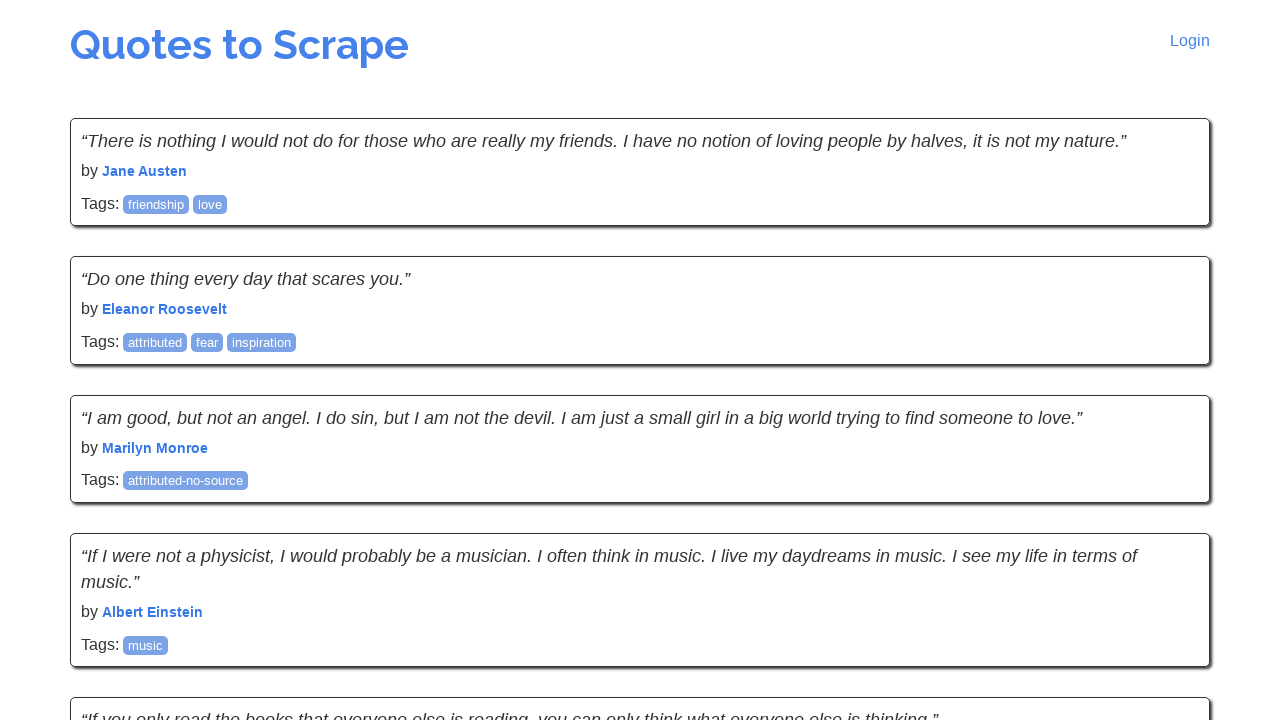

Located the Next button
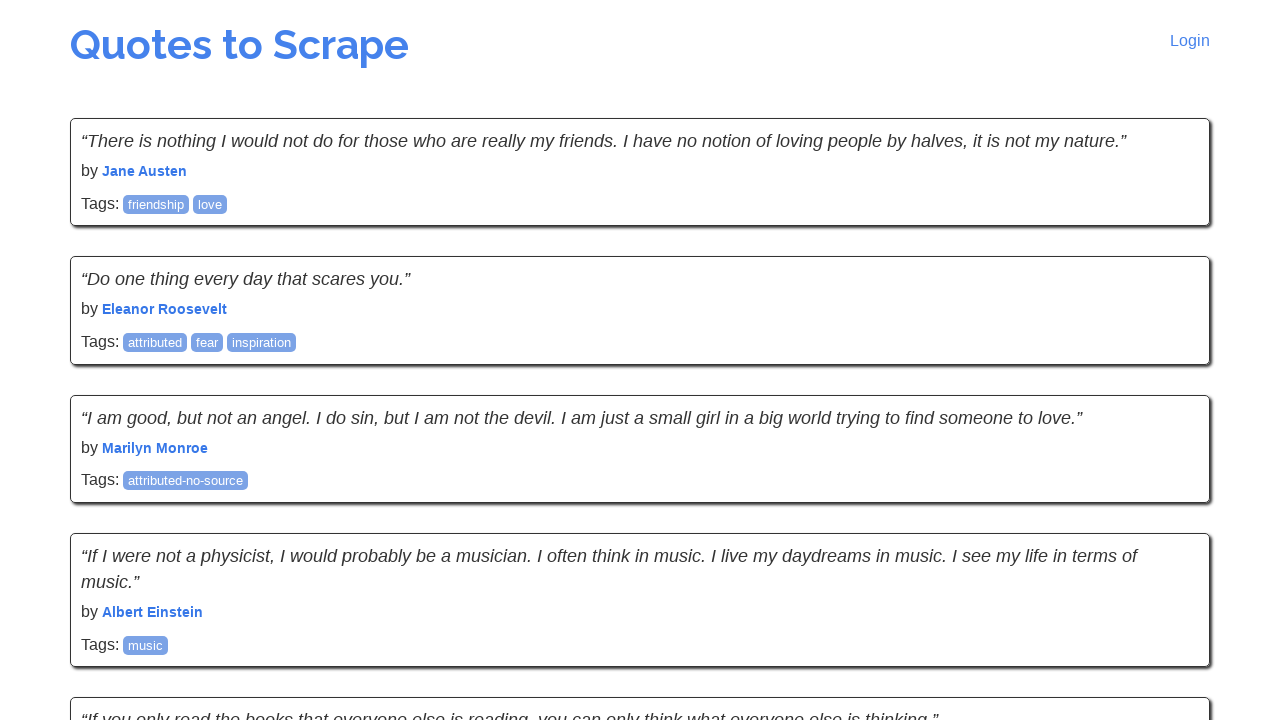

Clicked the Next button to navigate to the next page at (1168, 542) on li.next > a
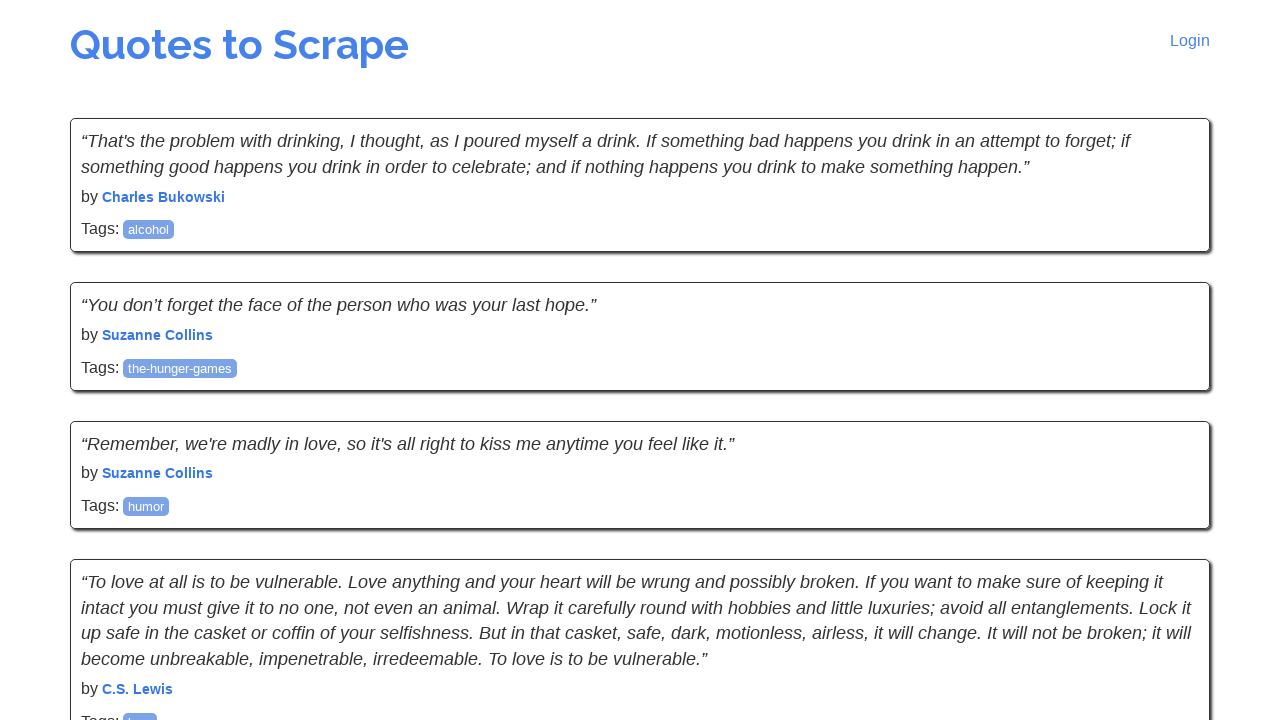

Waited for the next page to load
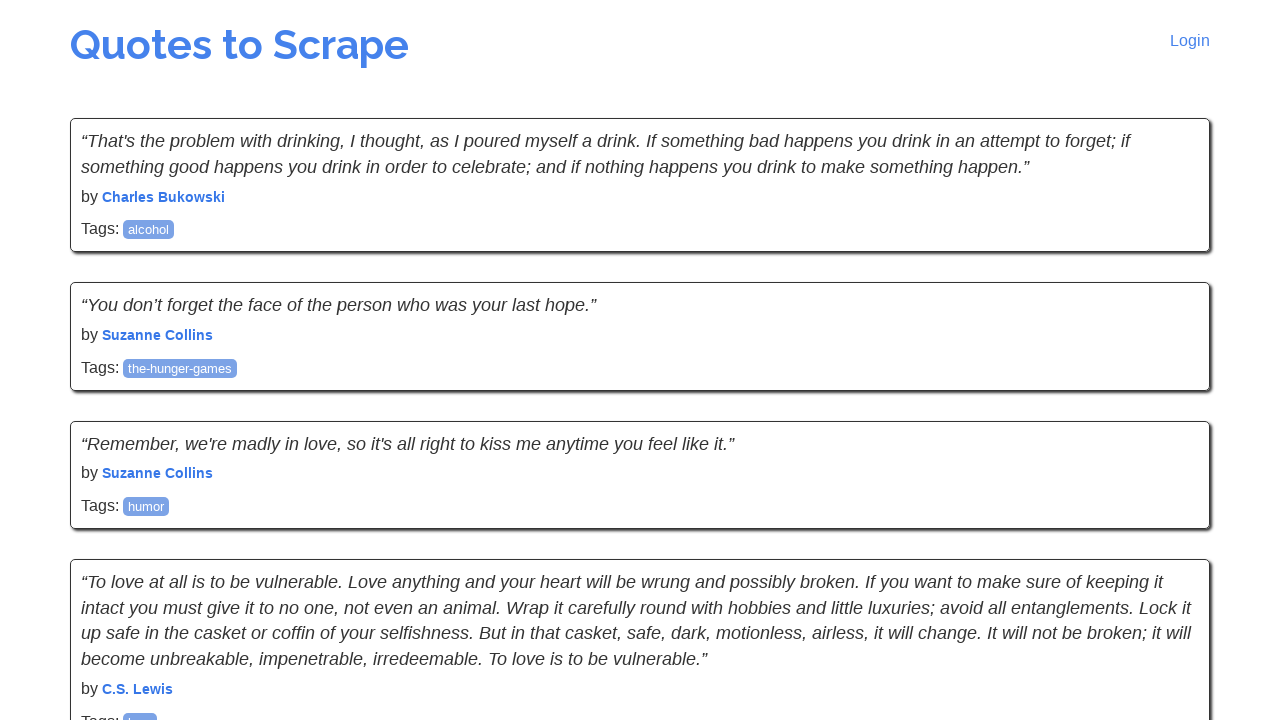

Waited for quotes to be visible on current page
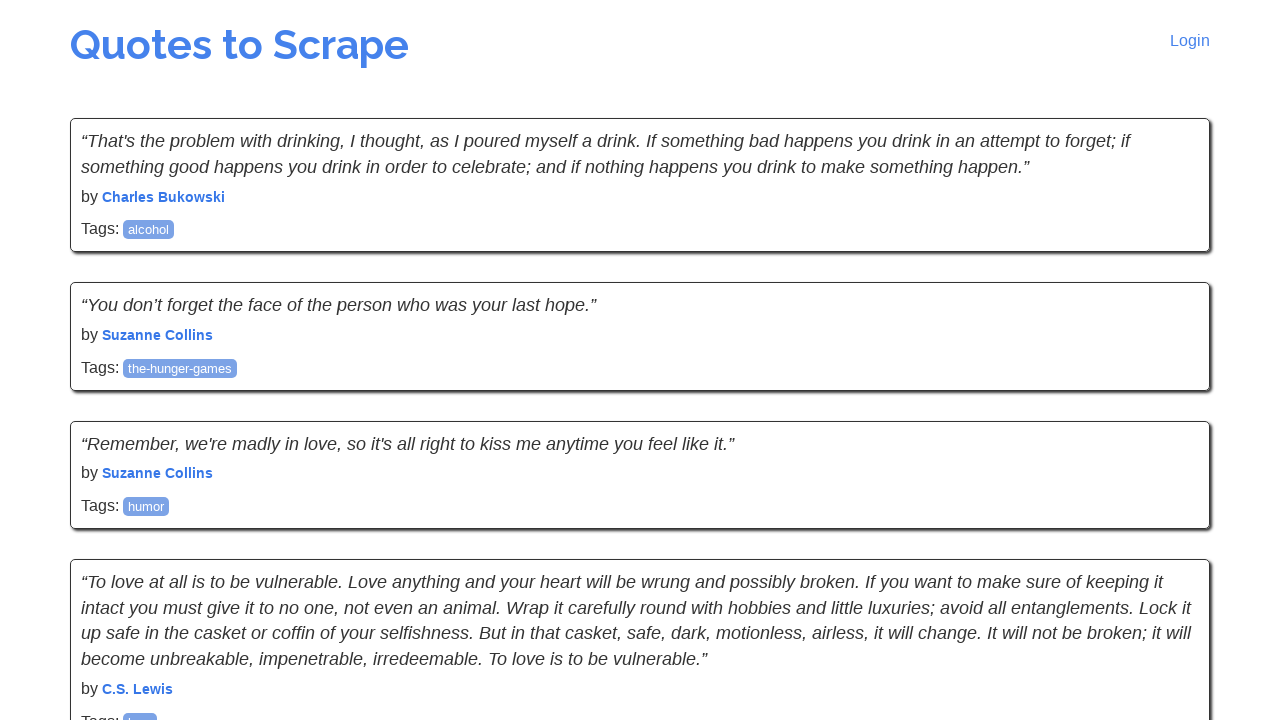

Located the Next button
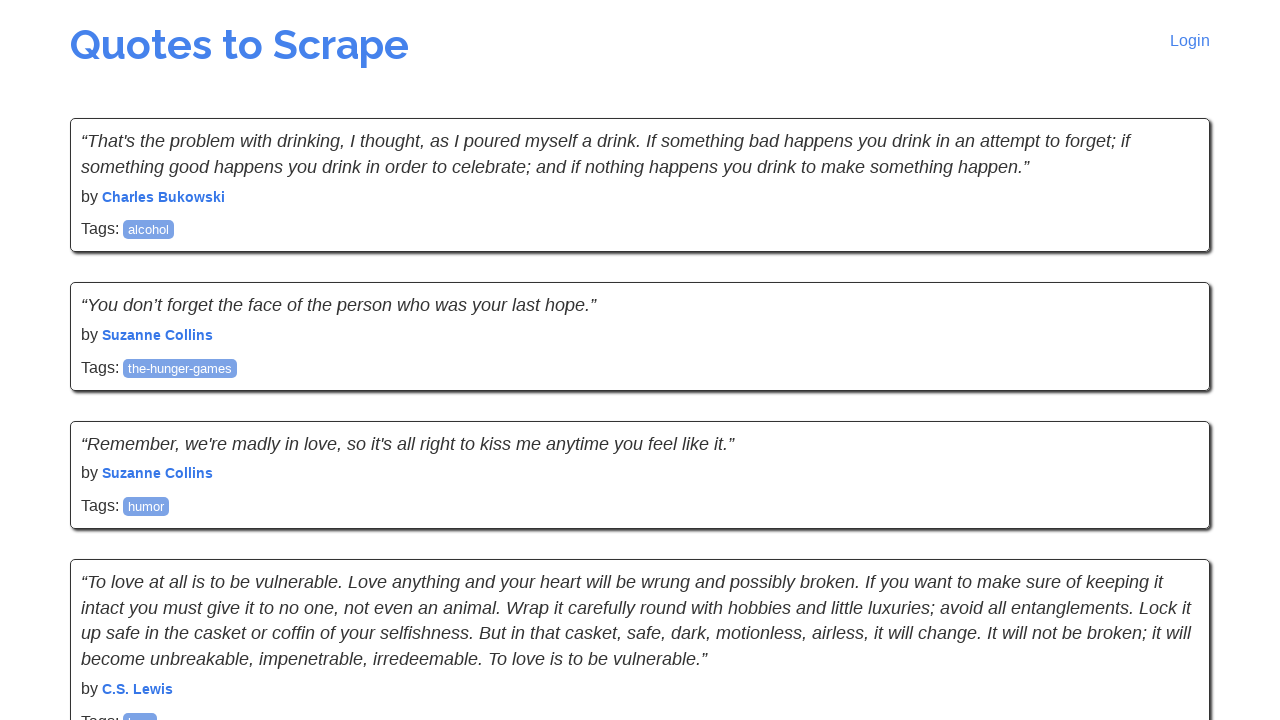

Clicked the Next button to navigate to the next page at (1168, 542) on li.next > a
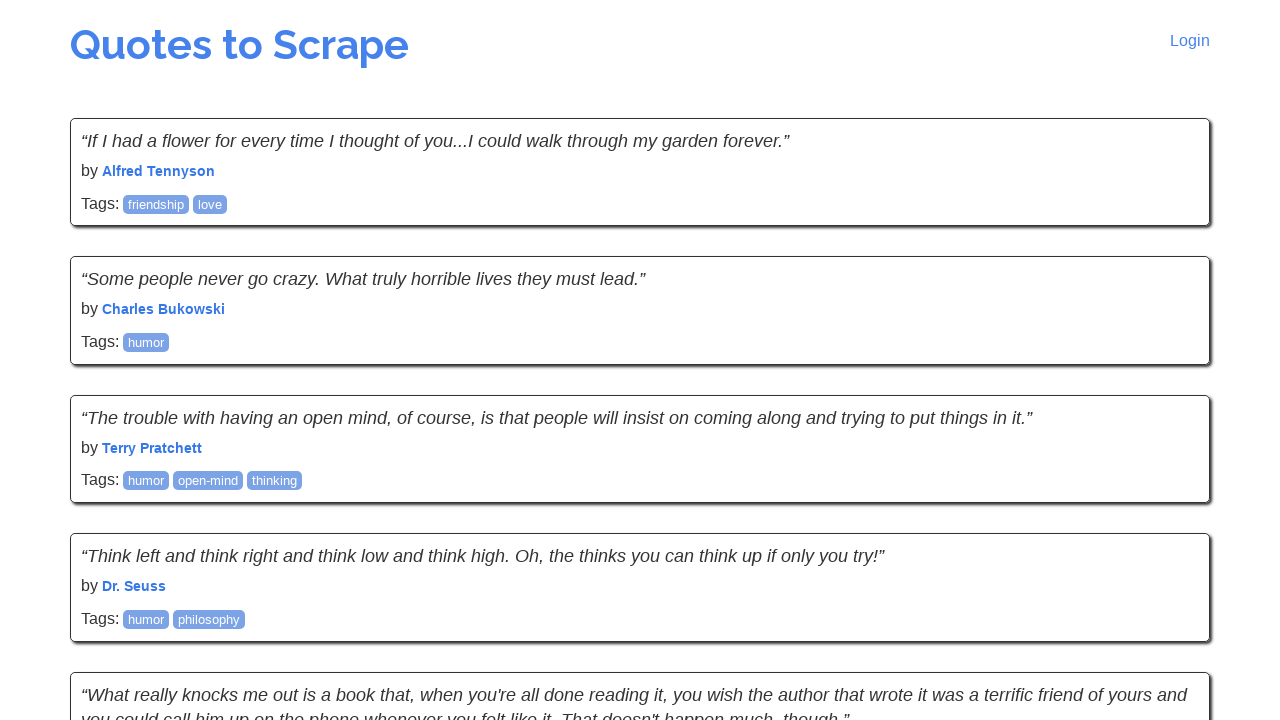

Waited for the next page to load
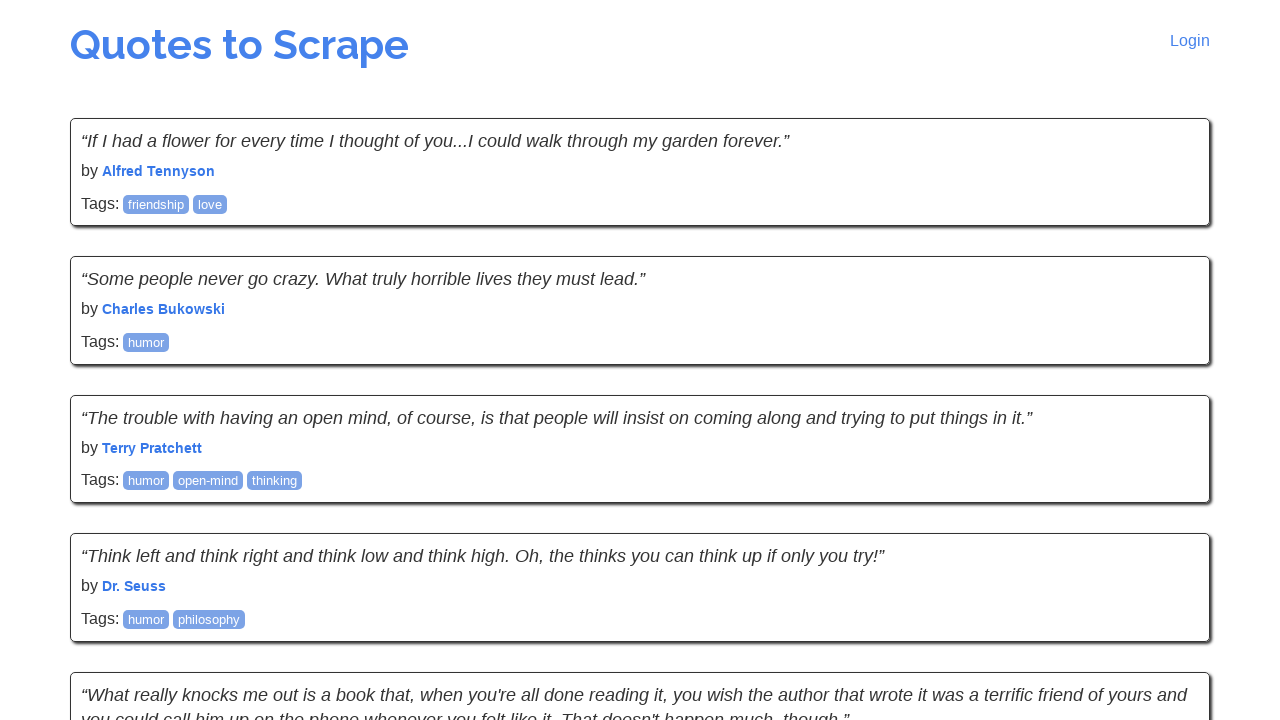

Waited for quotes to be visible on current page
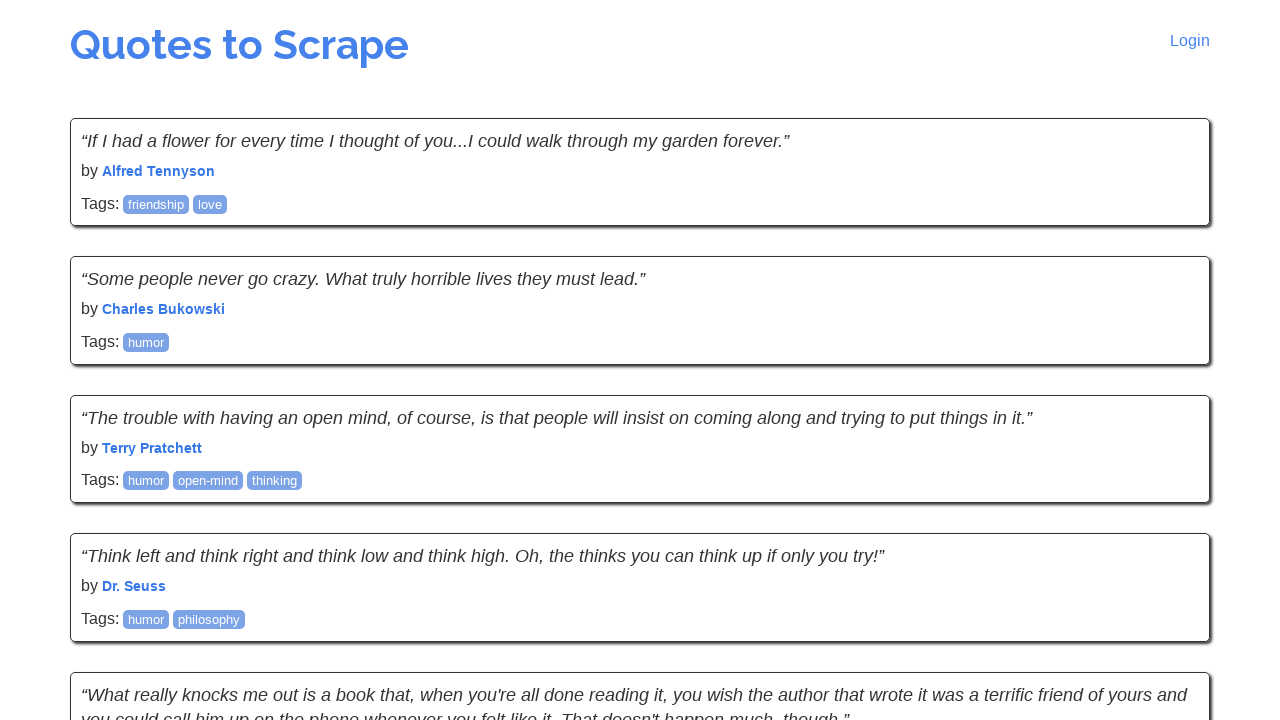

Located the Next button
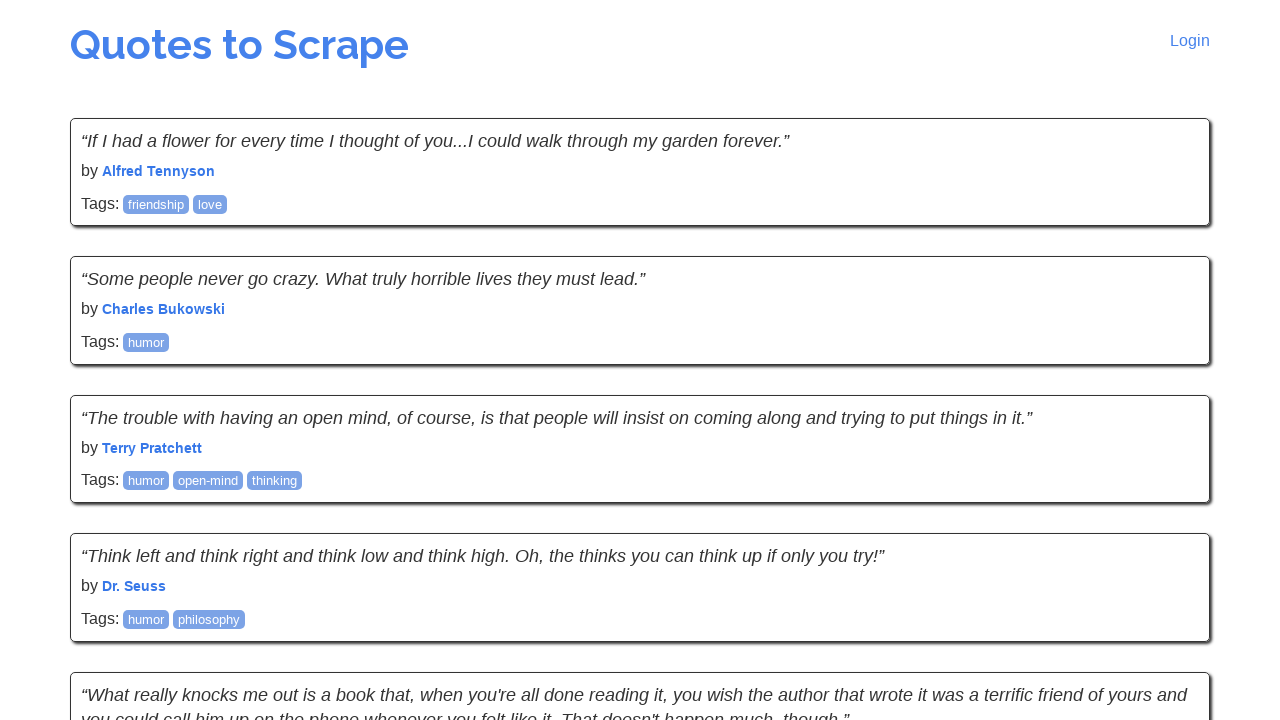

Clicked the Next button to navigate to the next page at (1168, 542) on li.next > a
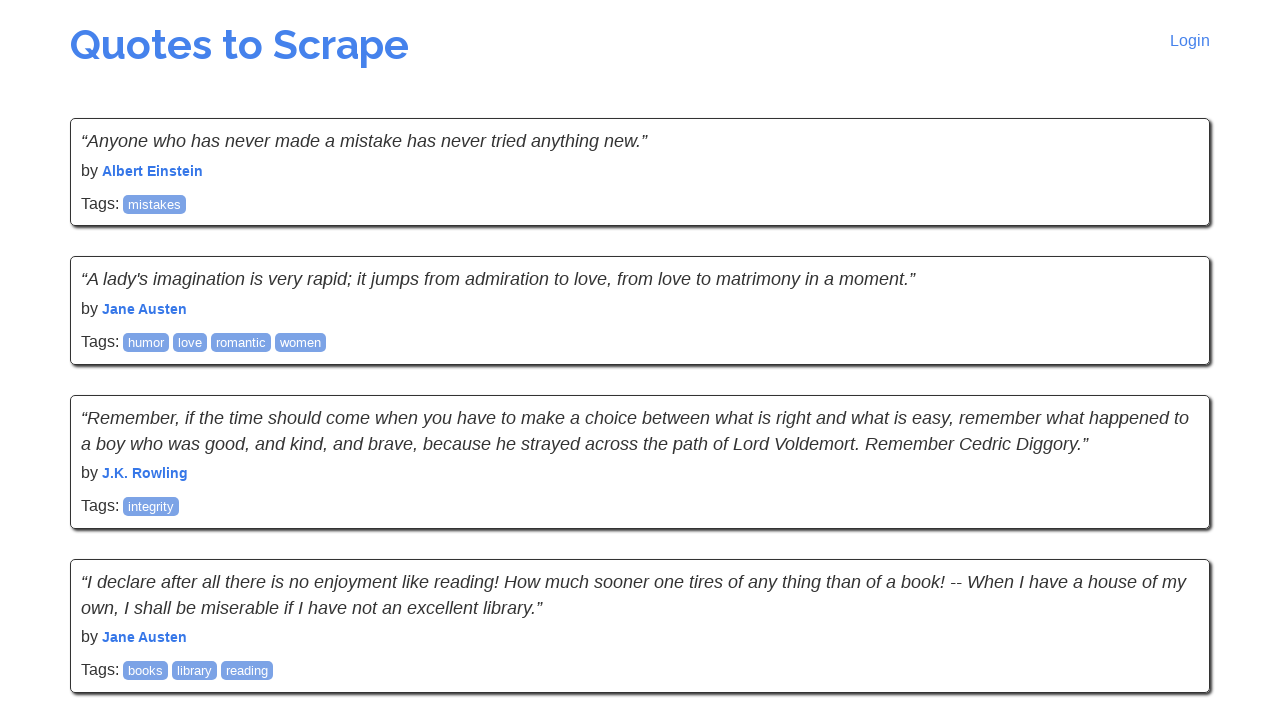

Waited for the next page to load
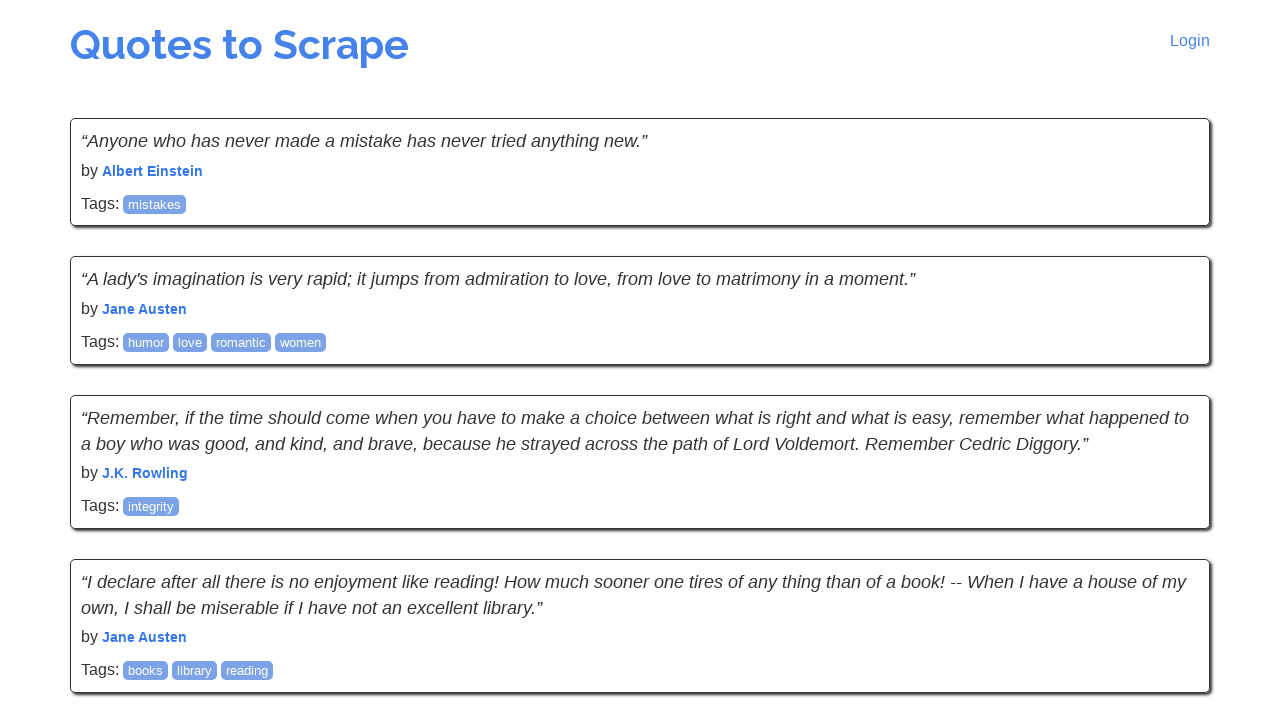

Waited for quotes to be visible on current page
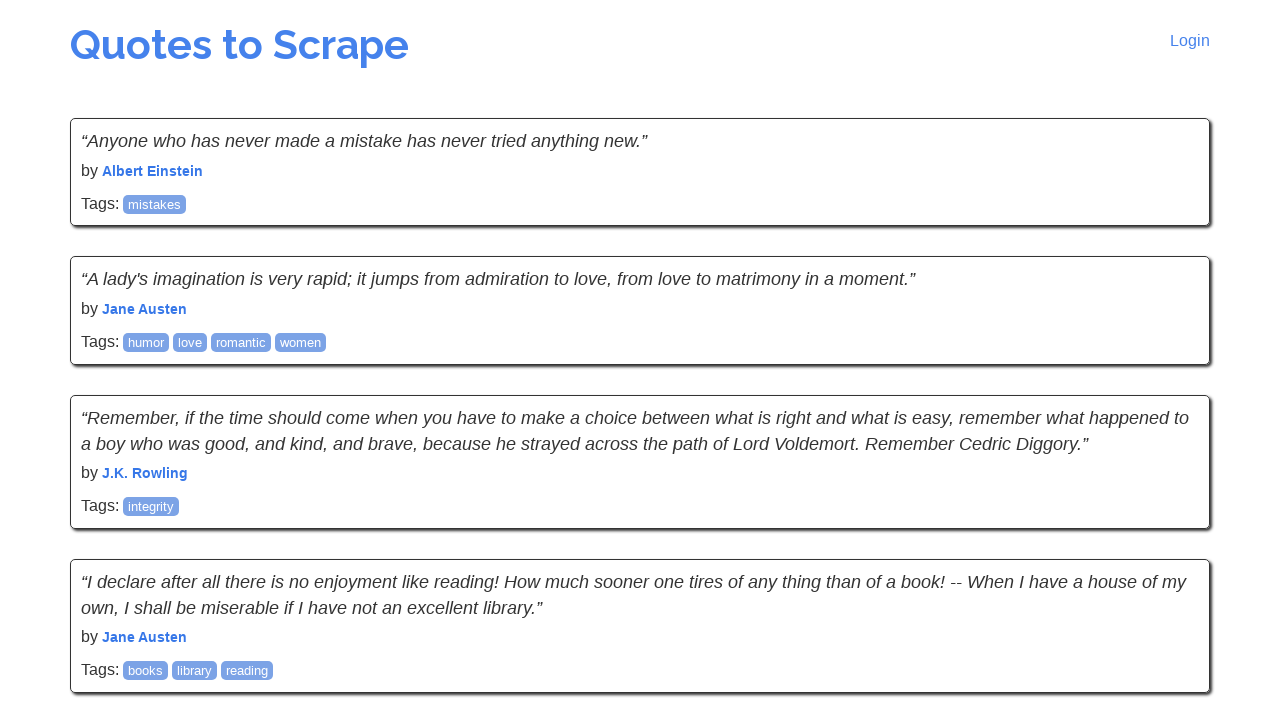

Located the Next button
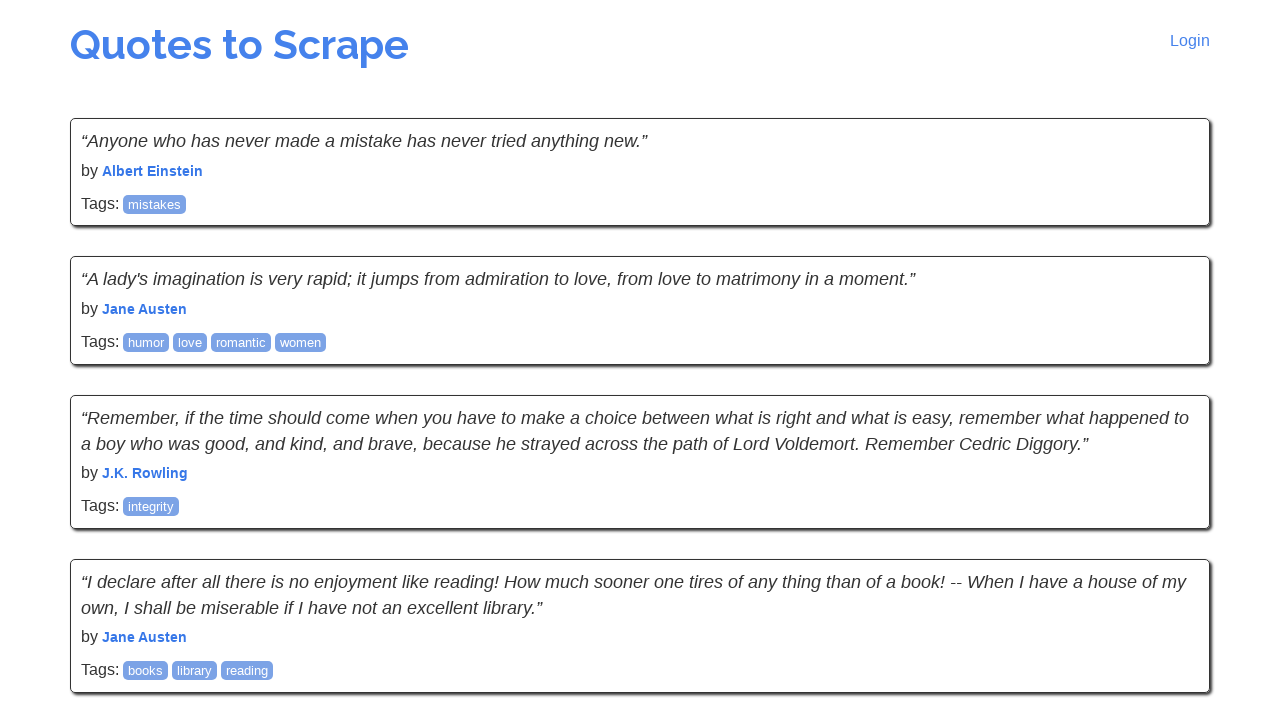

Clicked the Next button to navigate to the next page at (1168, 542) on li.next > a
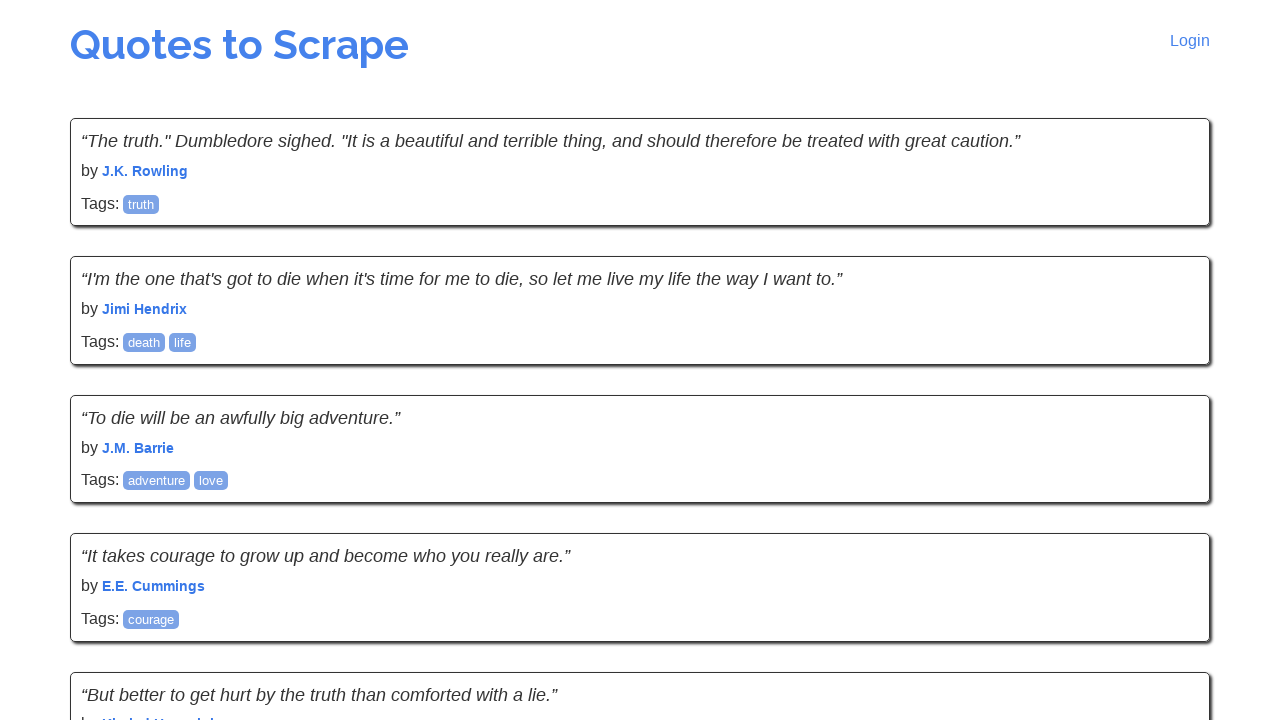

Waited for the next page to load
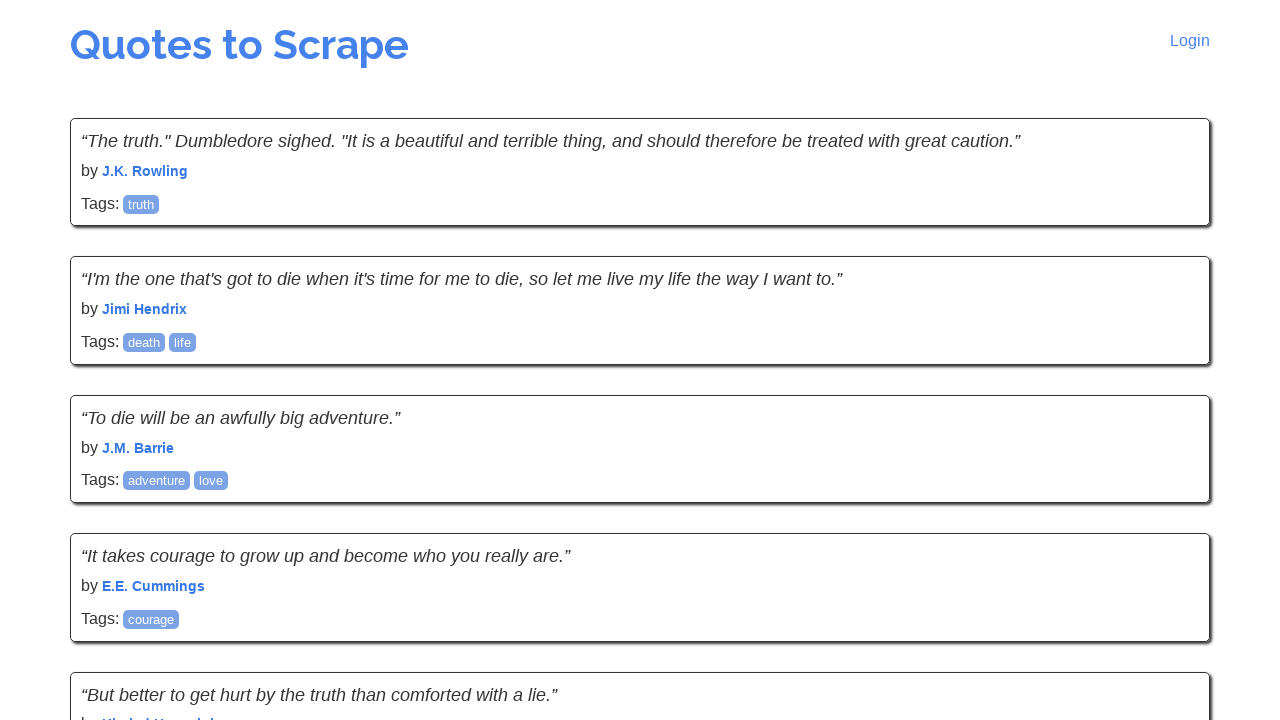

Waited for quotes to be visible on current page
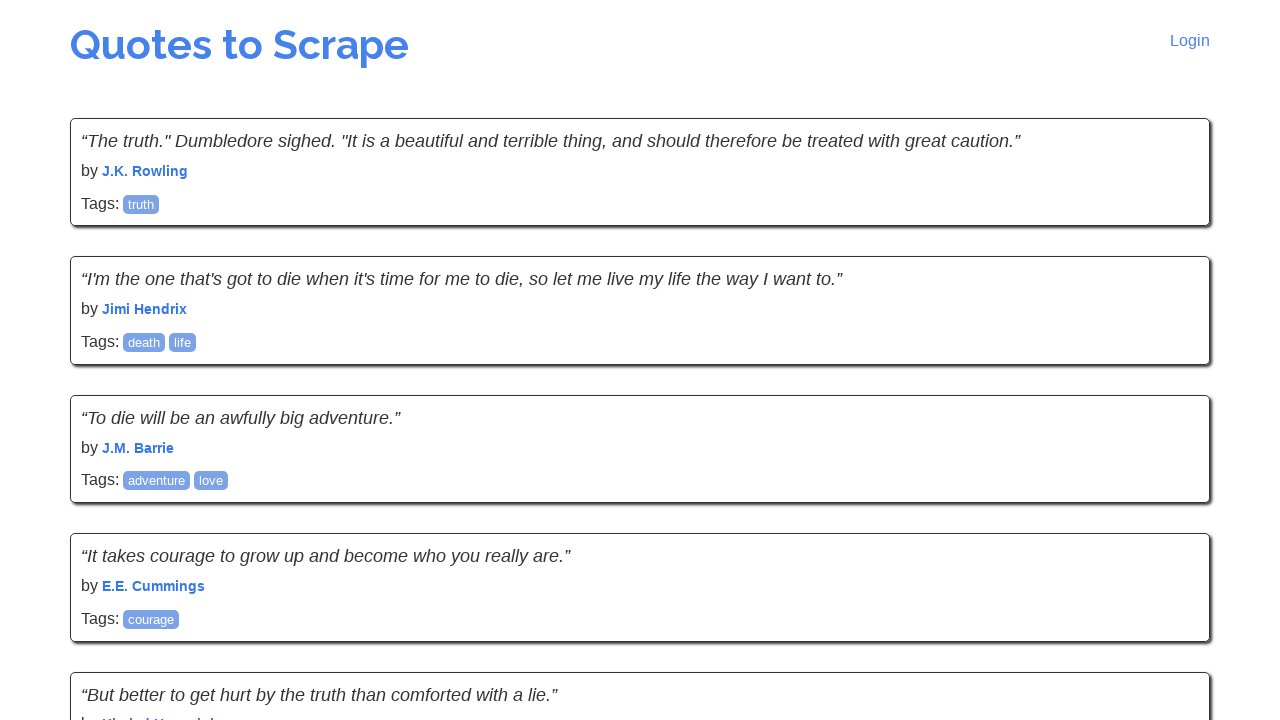

Located the Next button
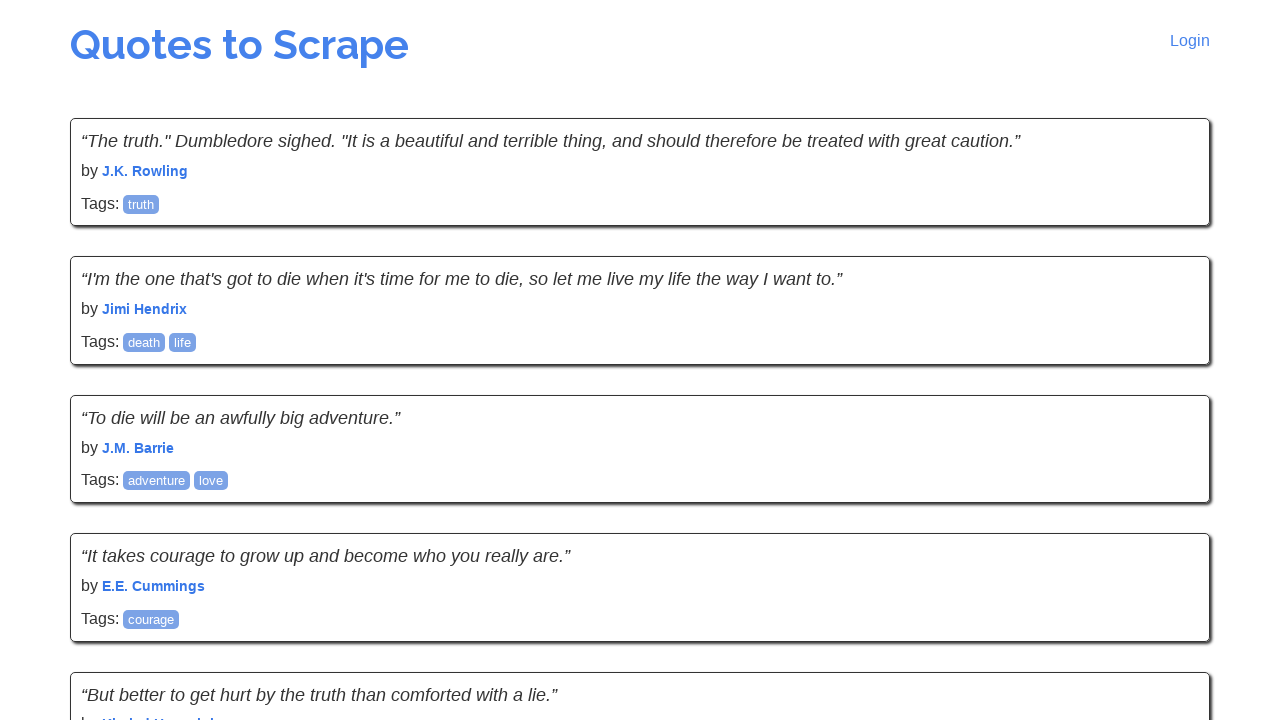

No more pages available - pagination complete
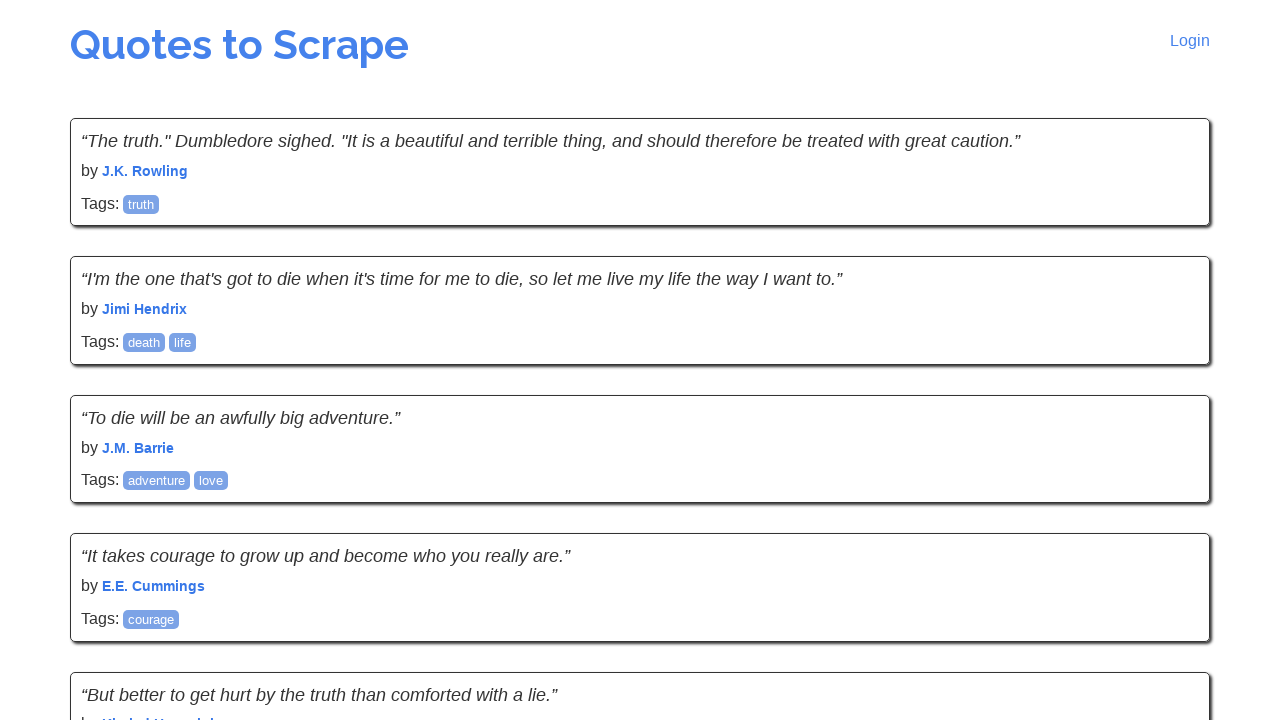

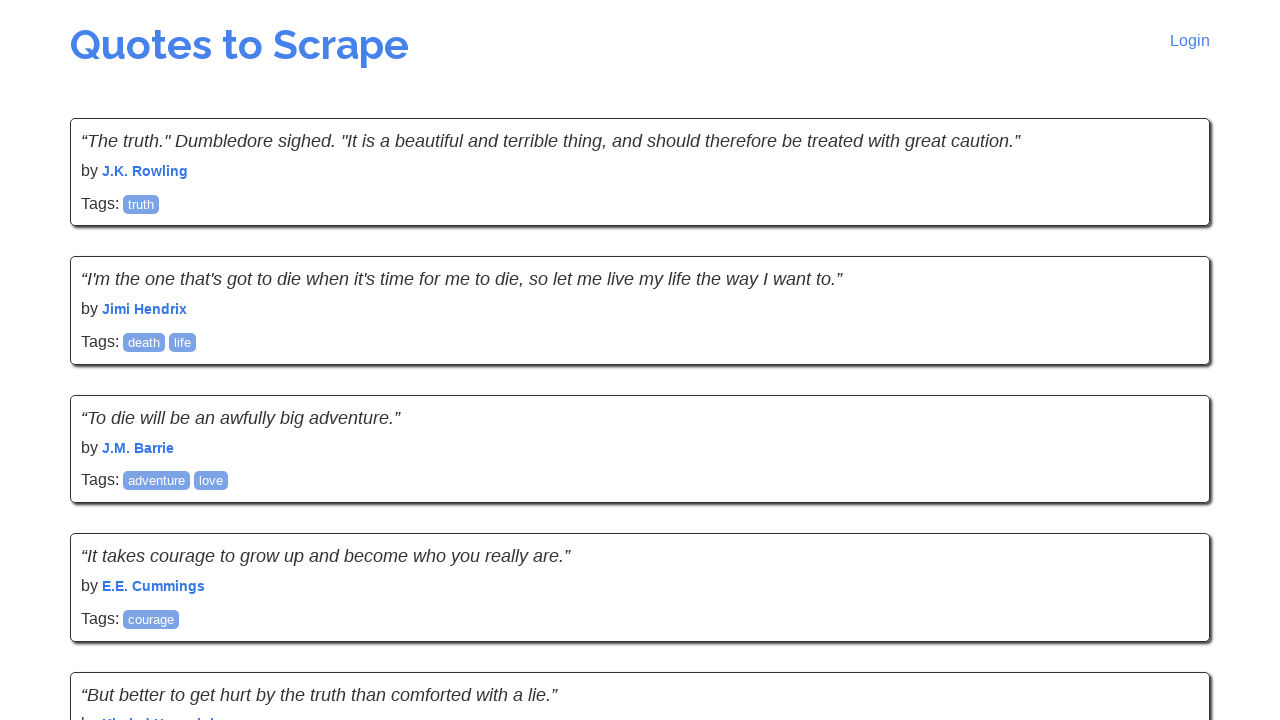